Navigates to Soop Live streaming platform, randomly selects a video from the list, clicks to watch it, and waits for the video to load and play

Starting URL: https://www.sooplive.co.kr/live/all

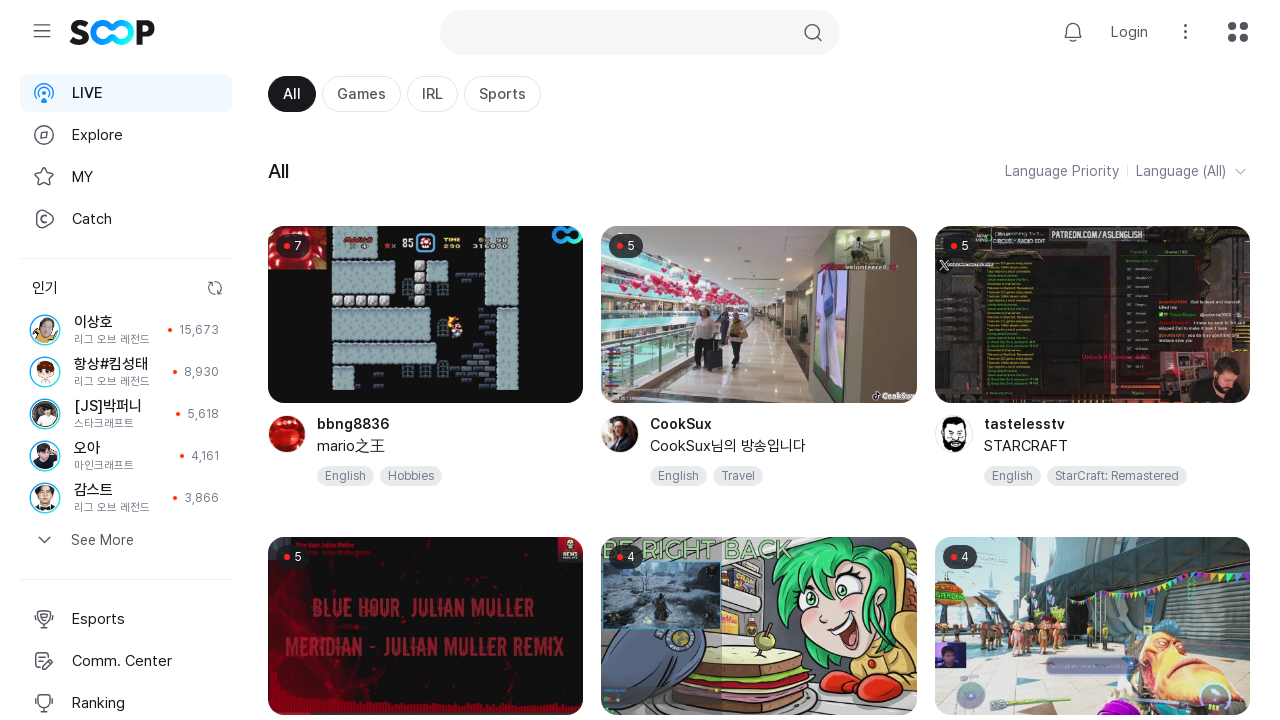

Reloaded page to get fresh content (iteration 1)
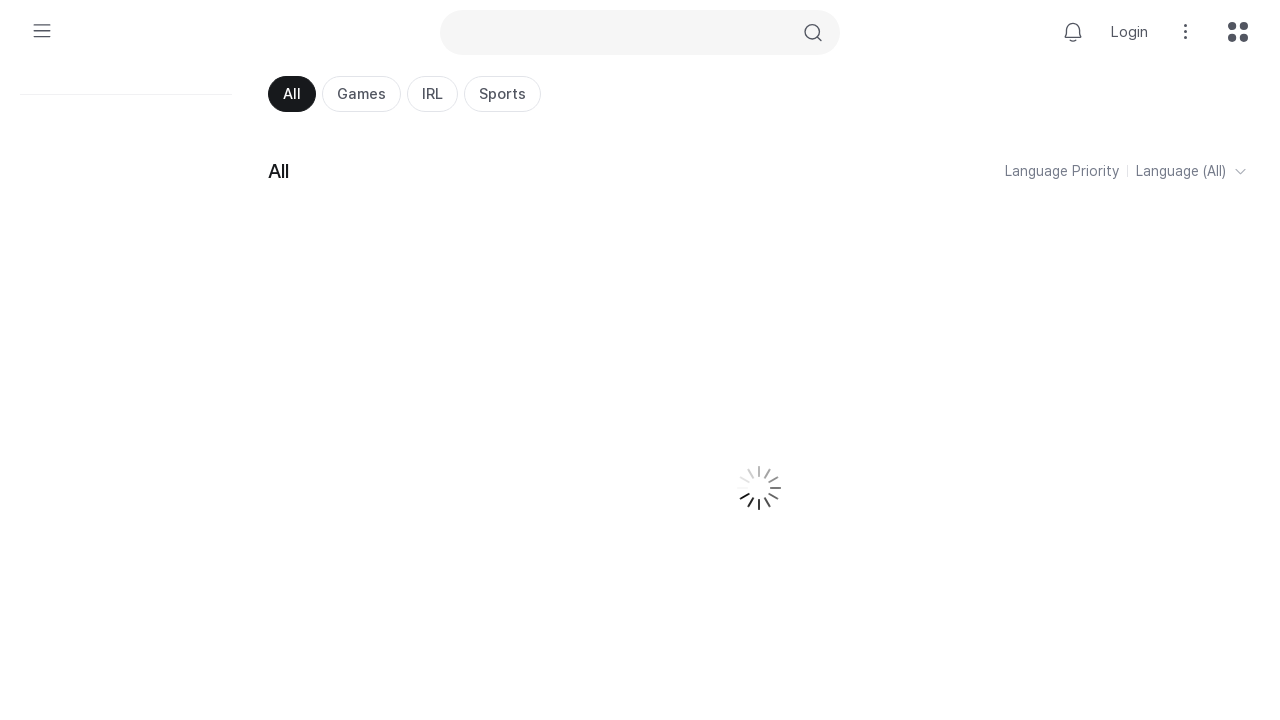

Video thumbnails loaded successfully
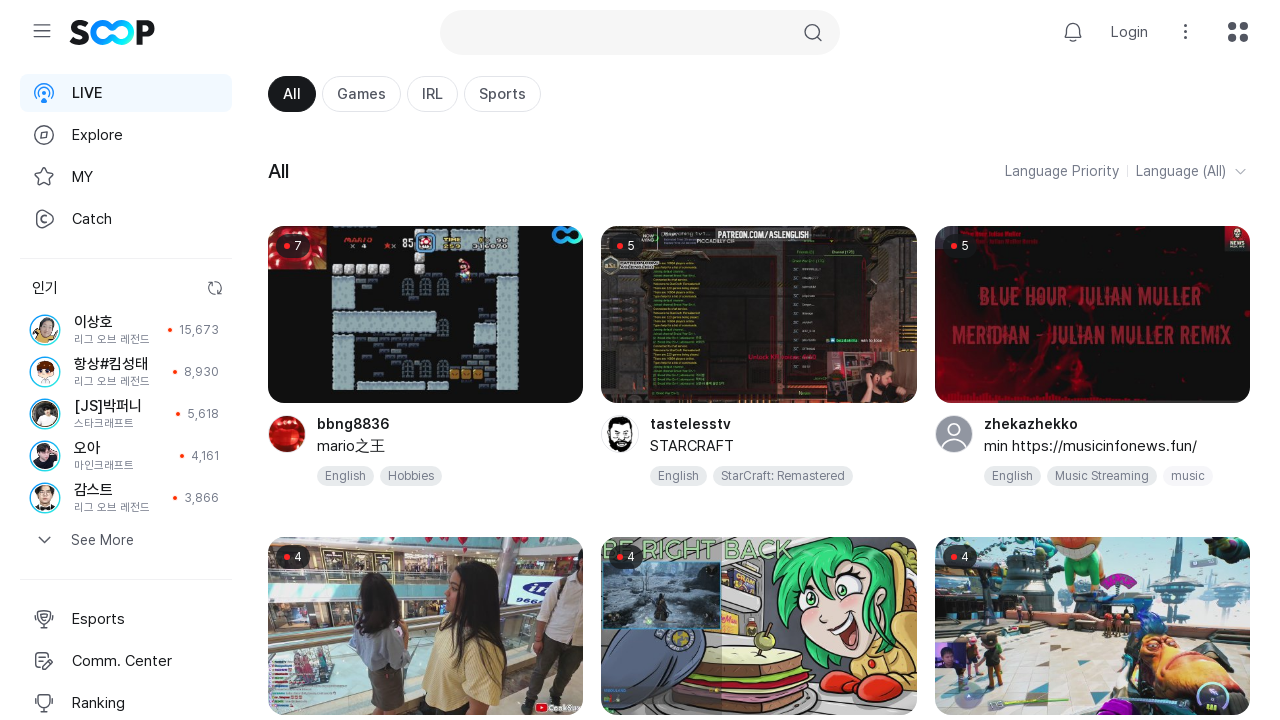

Retrieved 60 video elements from page
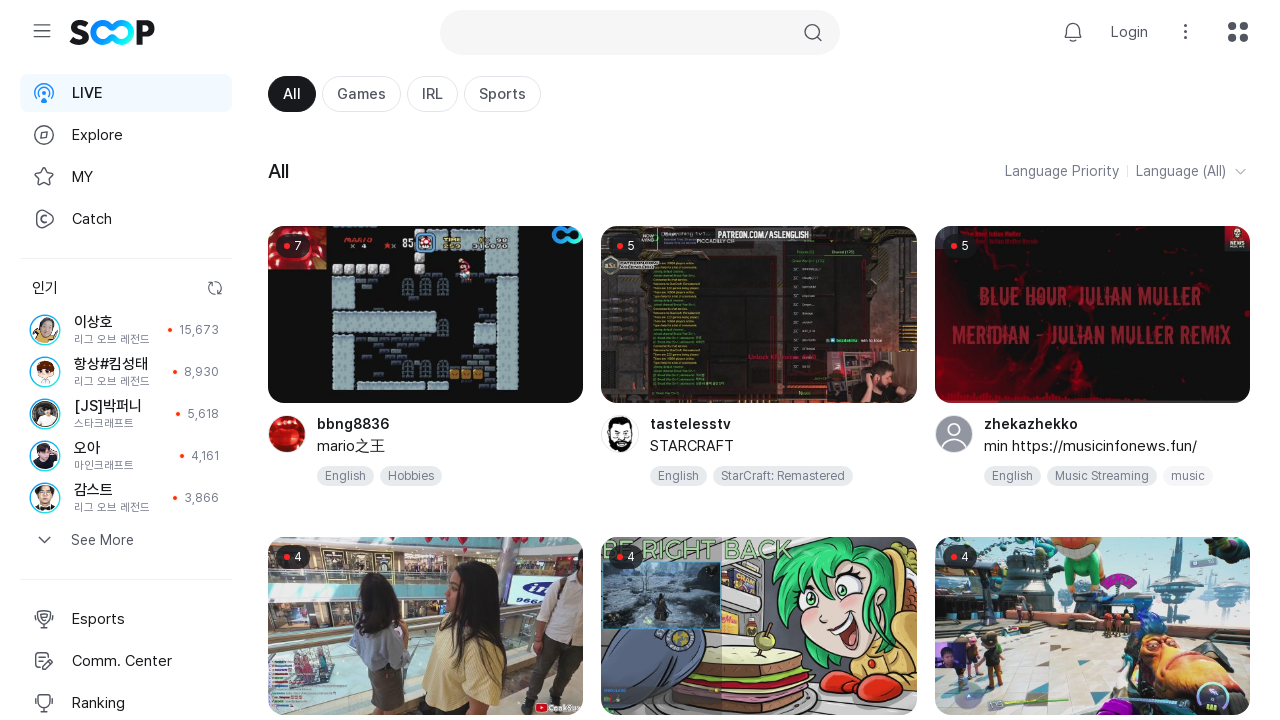

Randomly selected video at index 4
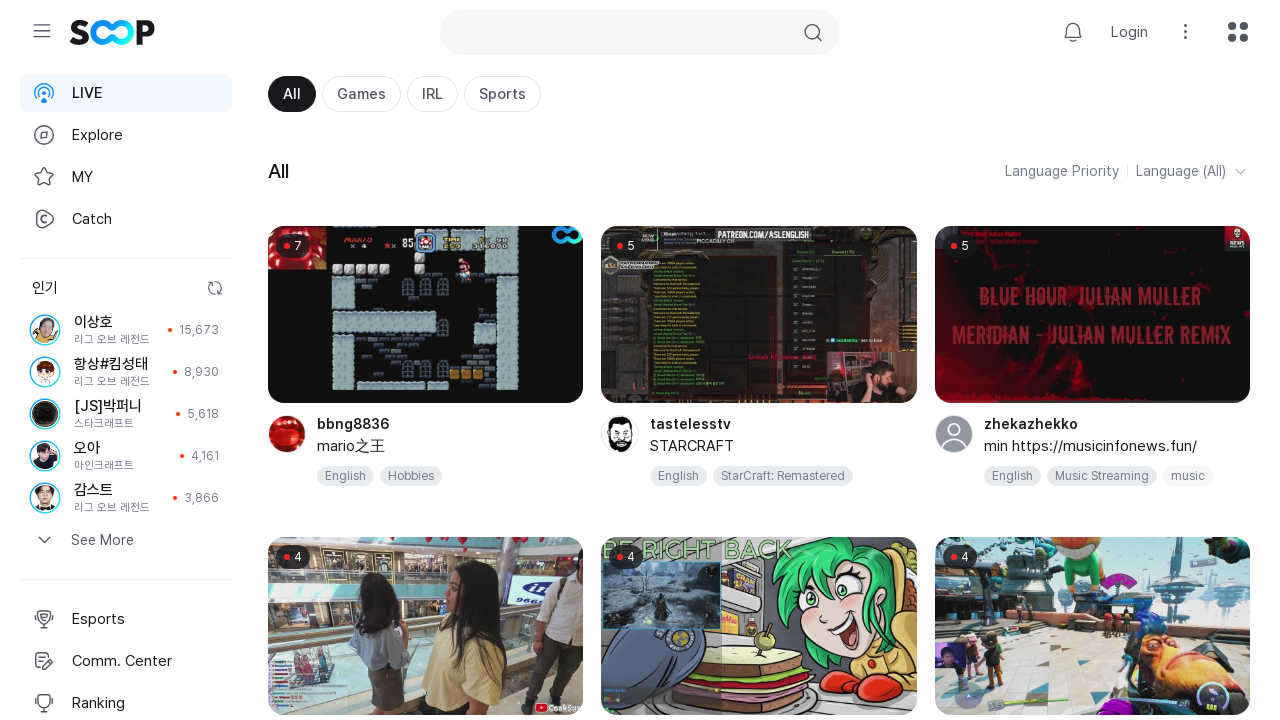

Clicked on randomly selected video at (759, 626) on .thumbs-box >> nth=4
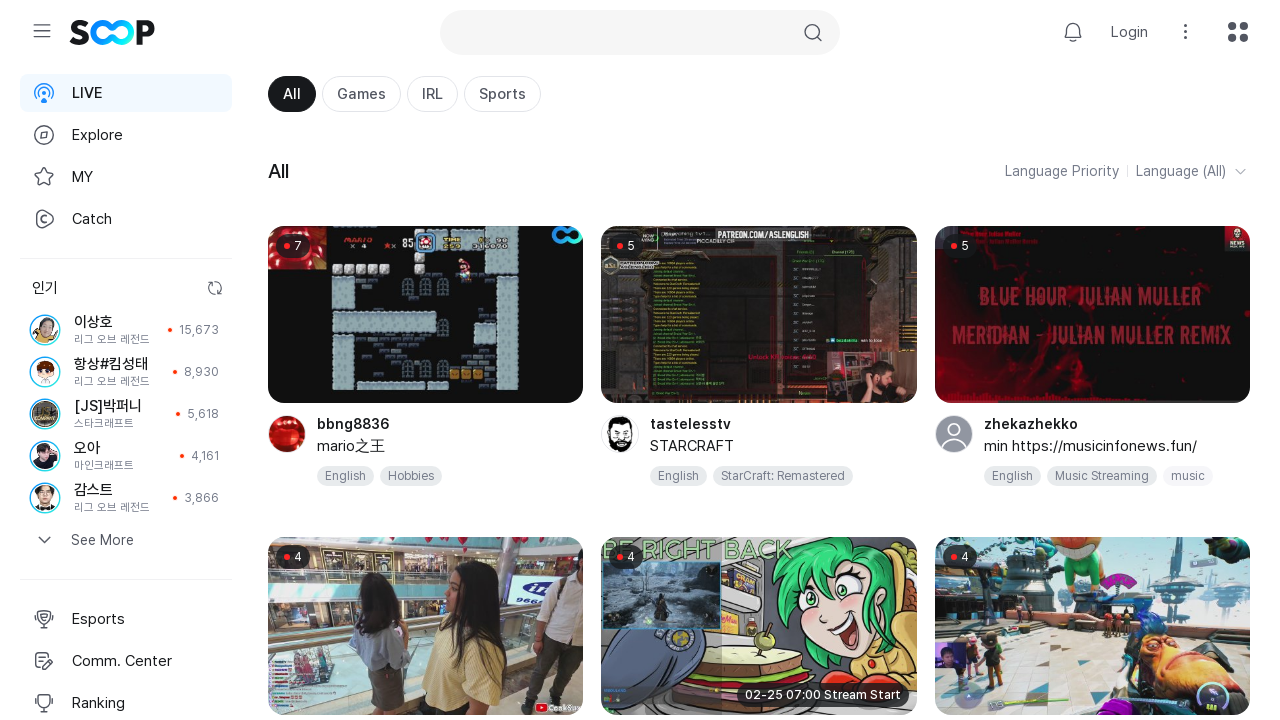

Waited 21 seconds for video to load and play
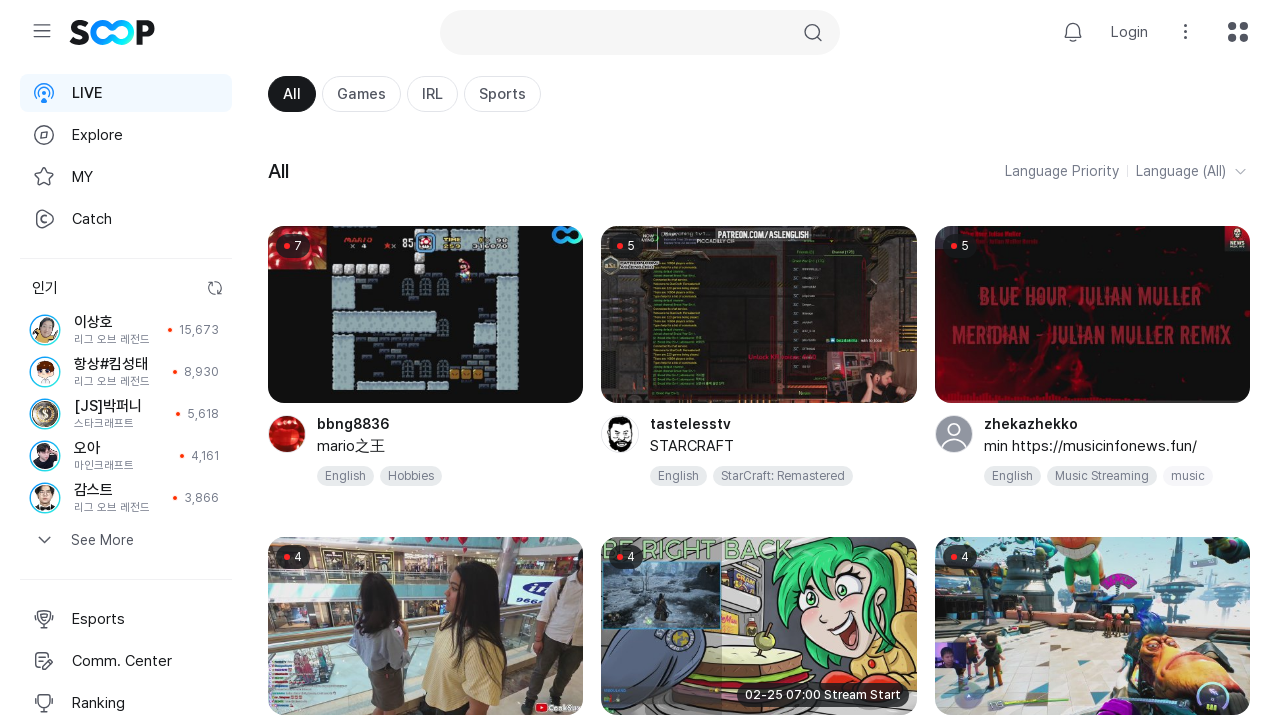

Navigated back to Soop Live main page for next iteration
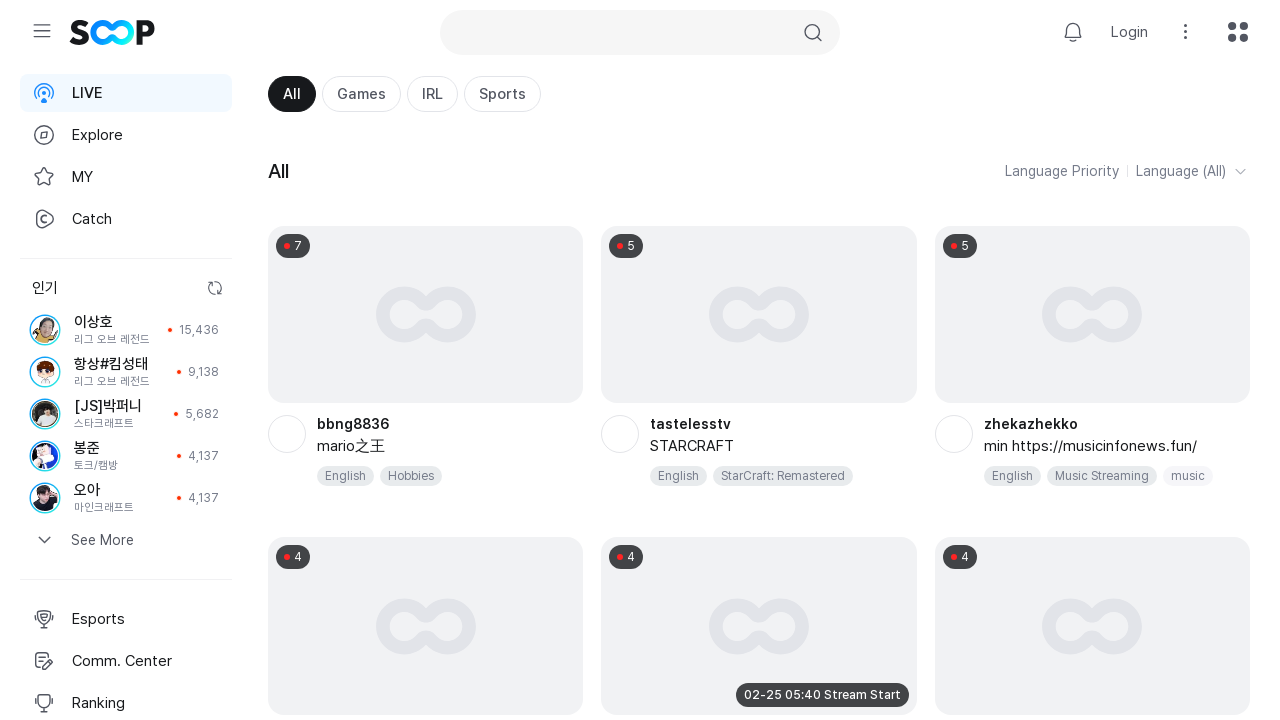

Waited 1 second for page to stabilize
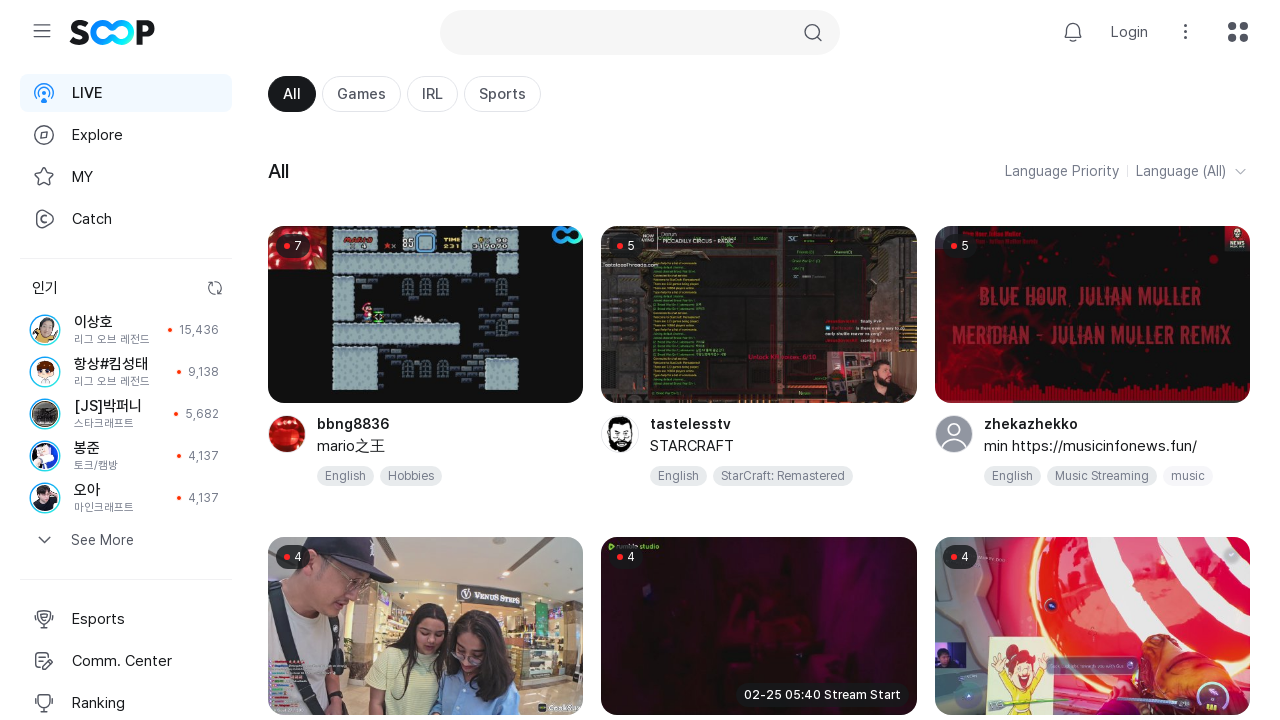

Reloaded page to get fresh content (iteration 2)
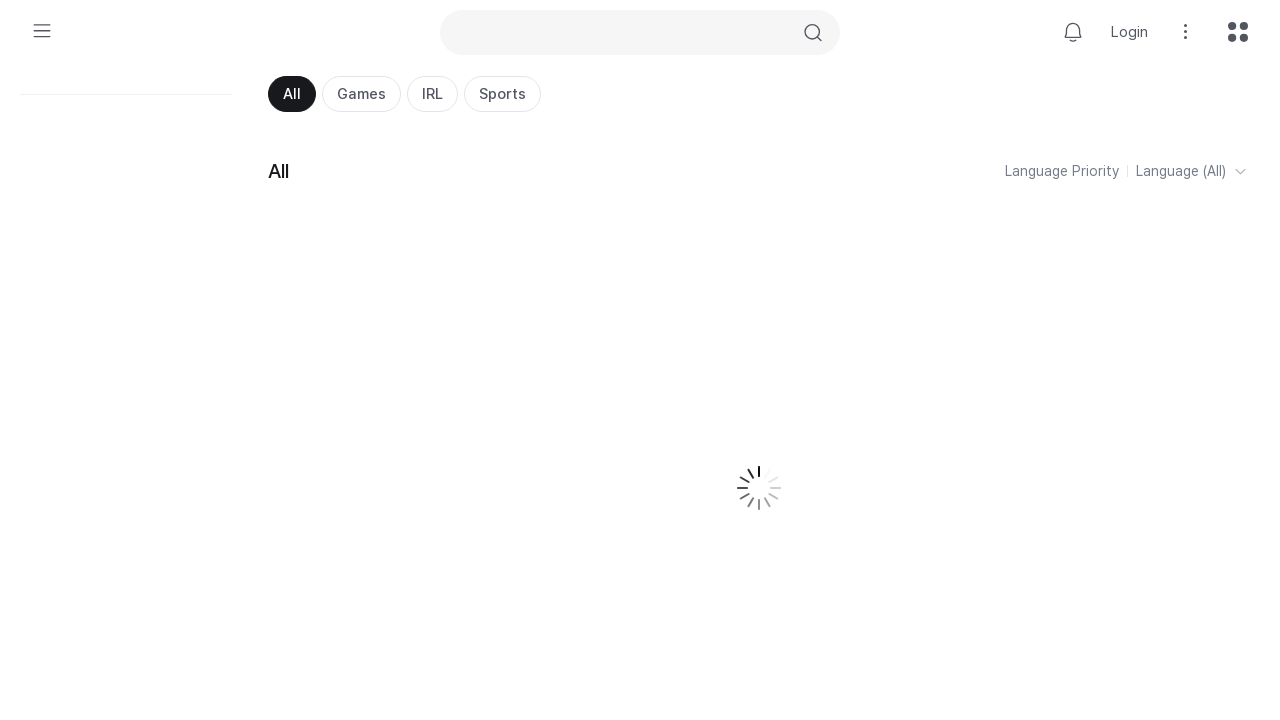

Video thumbnails loaded successfully
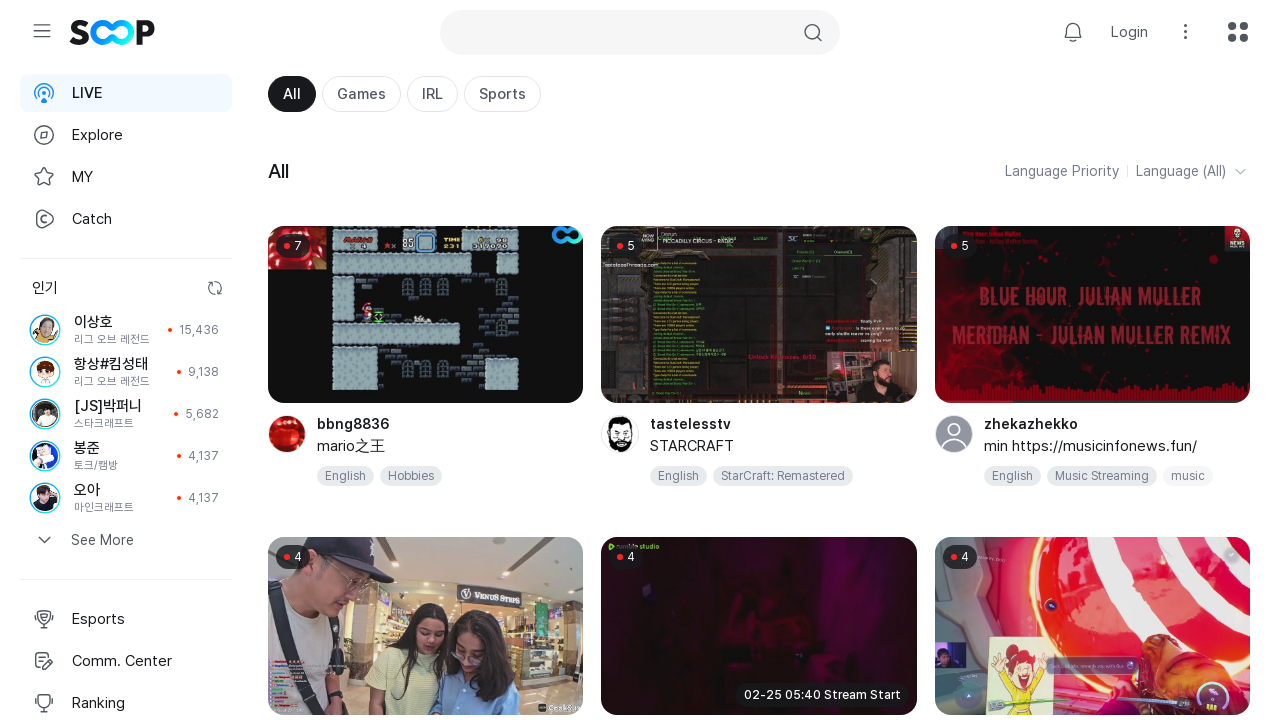

Retrieved 60 video elements from page
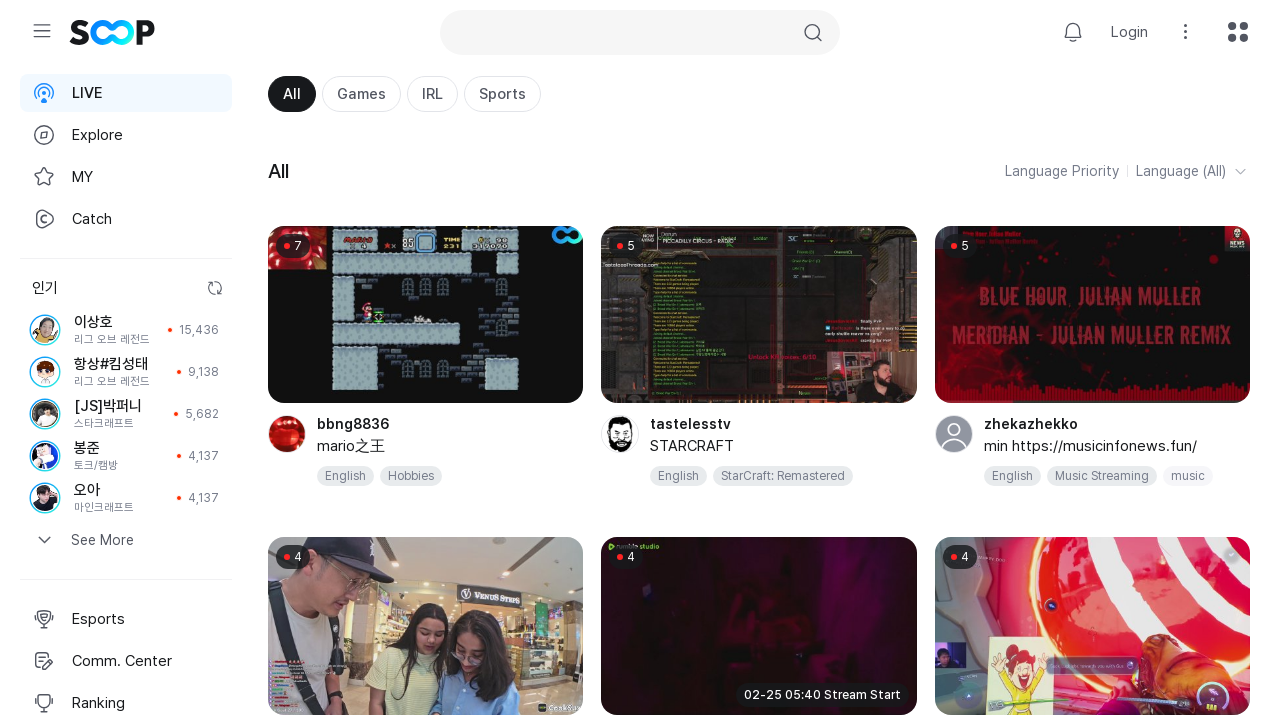

Randomly selected video at index 2
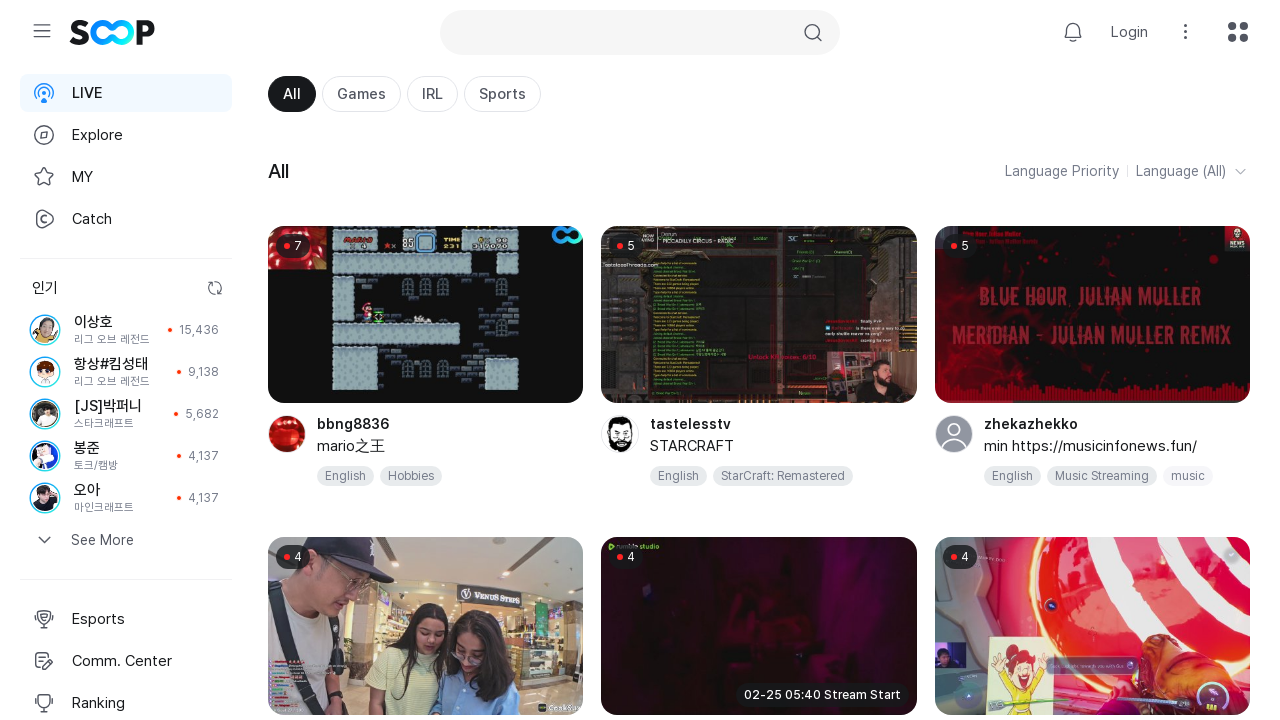

Clicked on randomly selected video at (1092, 315) on .thumbs-box >> nth=2
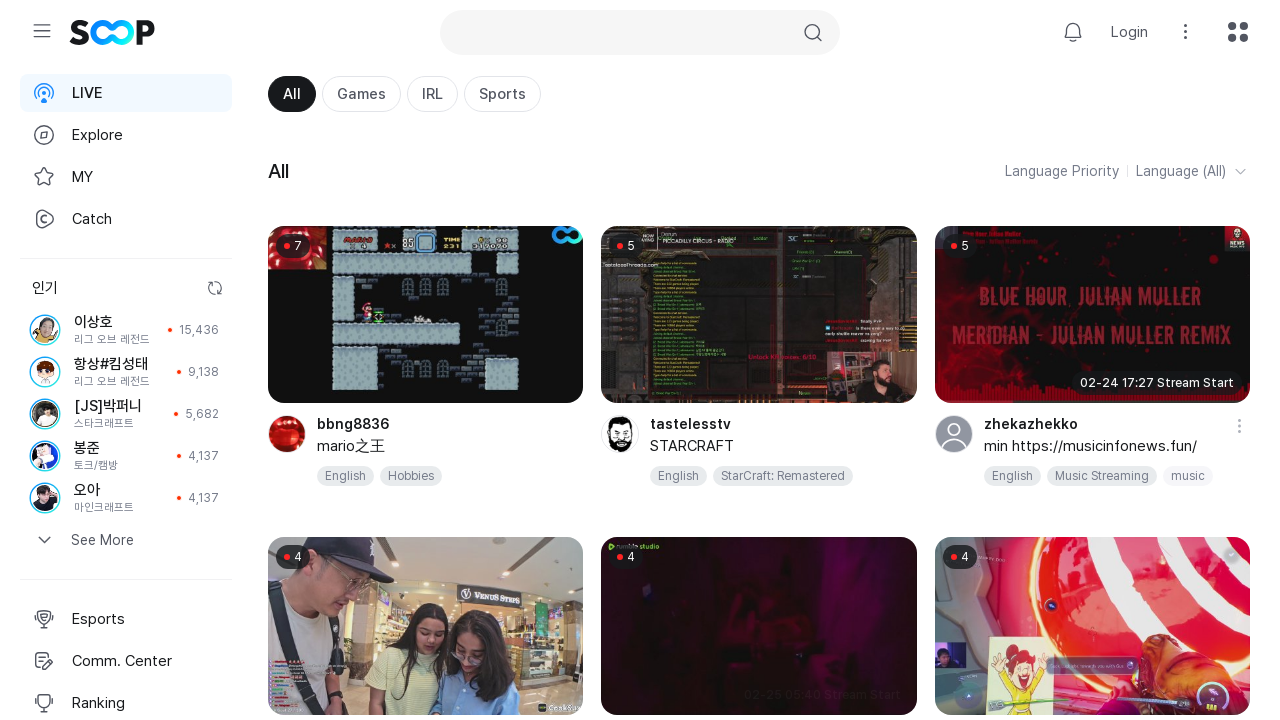

Waited 21 seconds for video to load and play
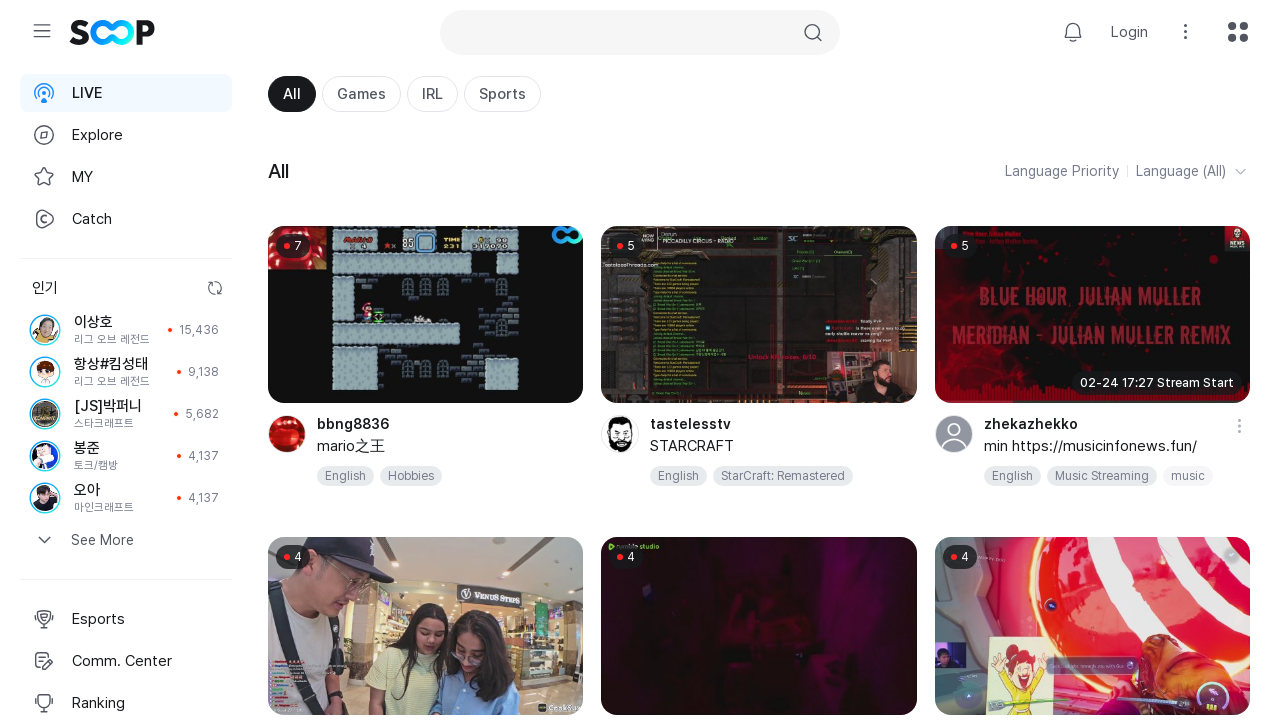

Navigated back to Soop Live main page for next iteration
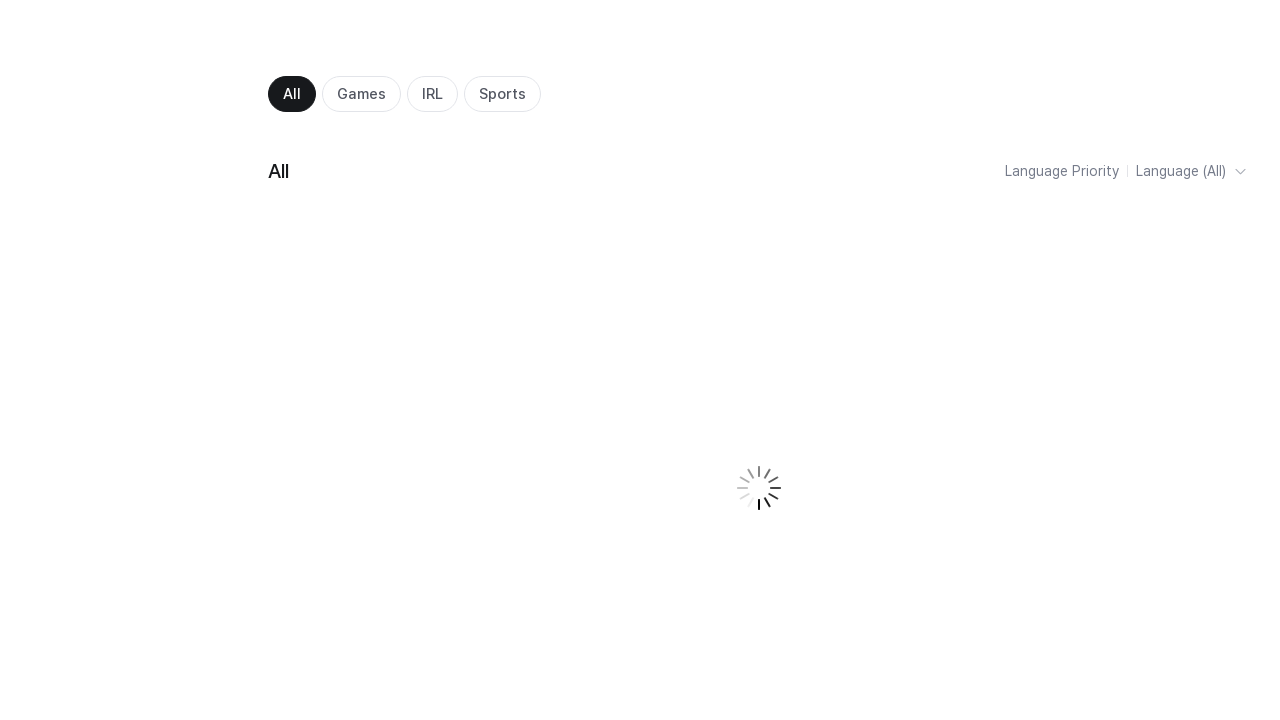

Waited 1 second for page to stabilize
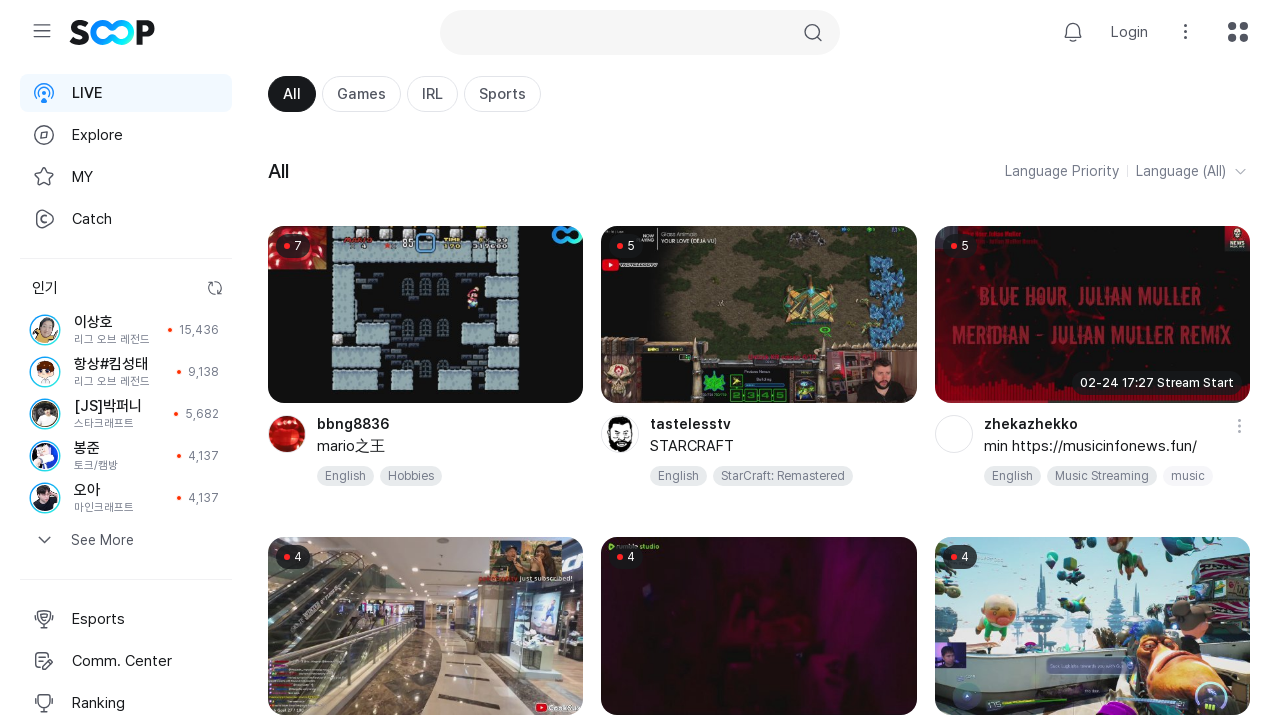

Reloaded page to get fresh content (iteration 3)
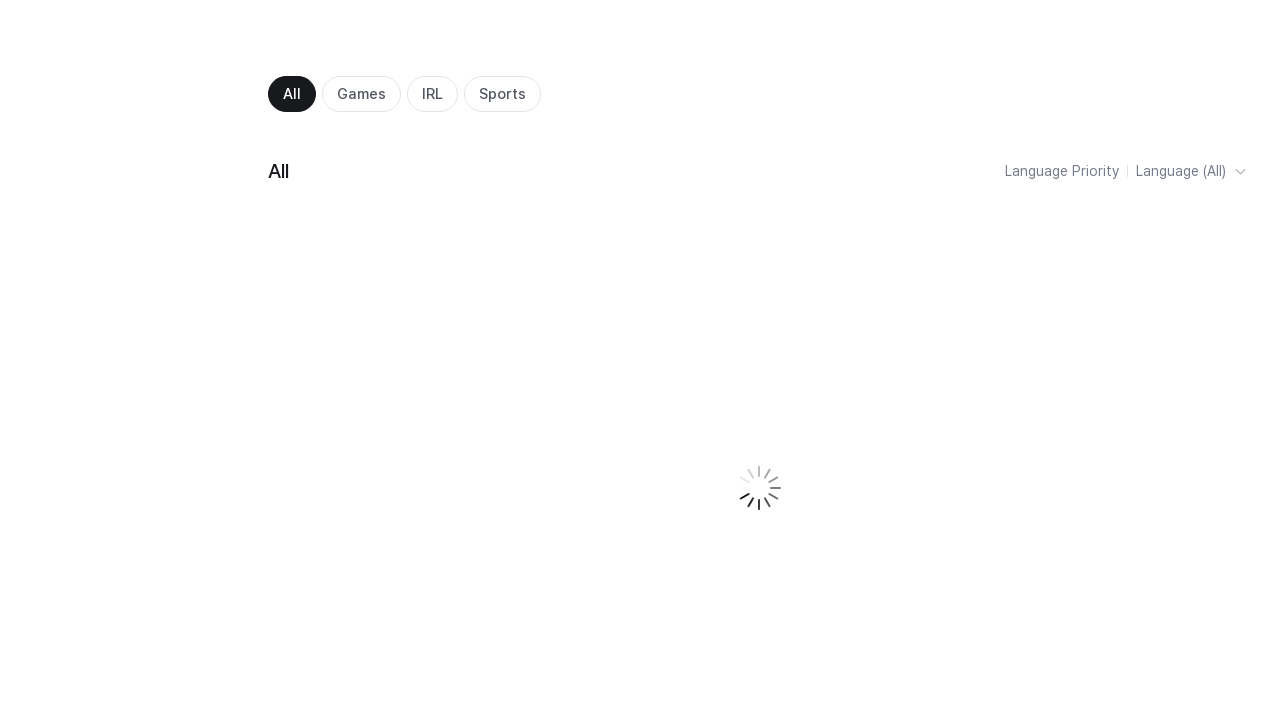

Video thumbnails loaded successfully
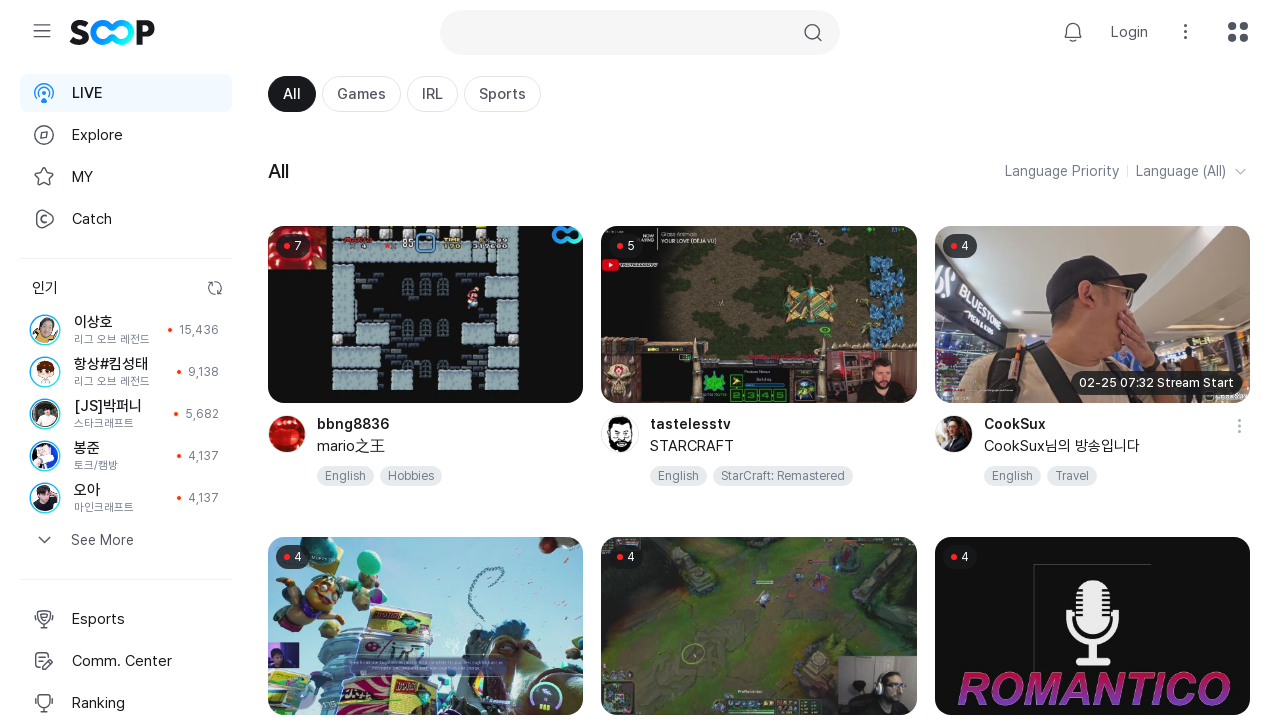

Retrieved 60 video elements from page
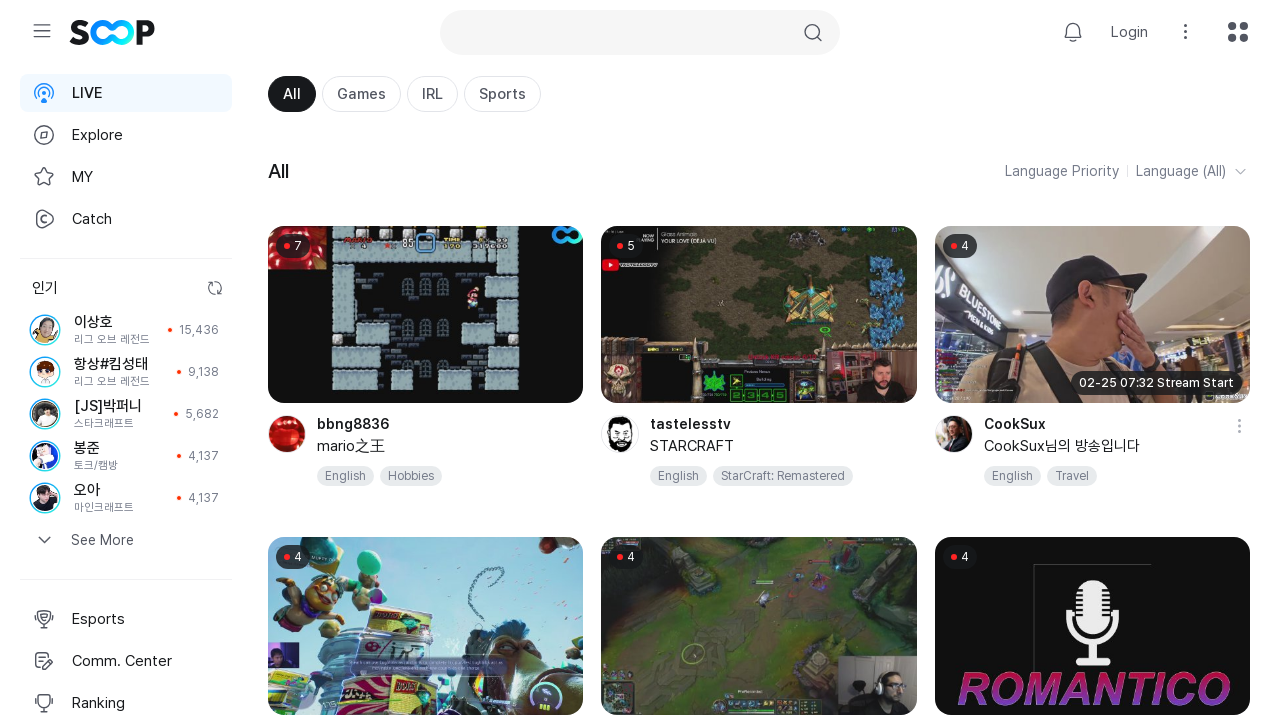

Randomly selected video at index 55
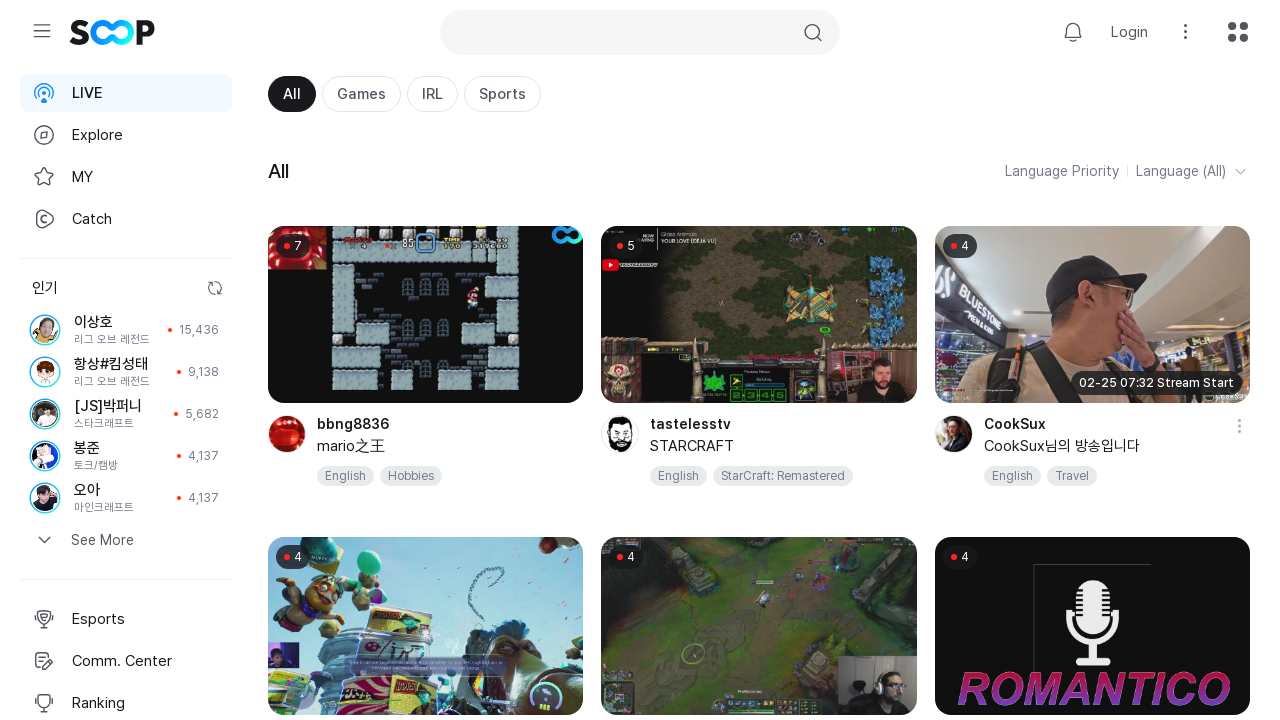

Clicked on randomly selected video at (759, 360) on .thumbs-box >> nth=55
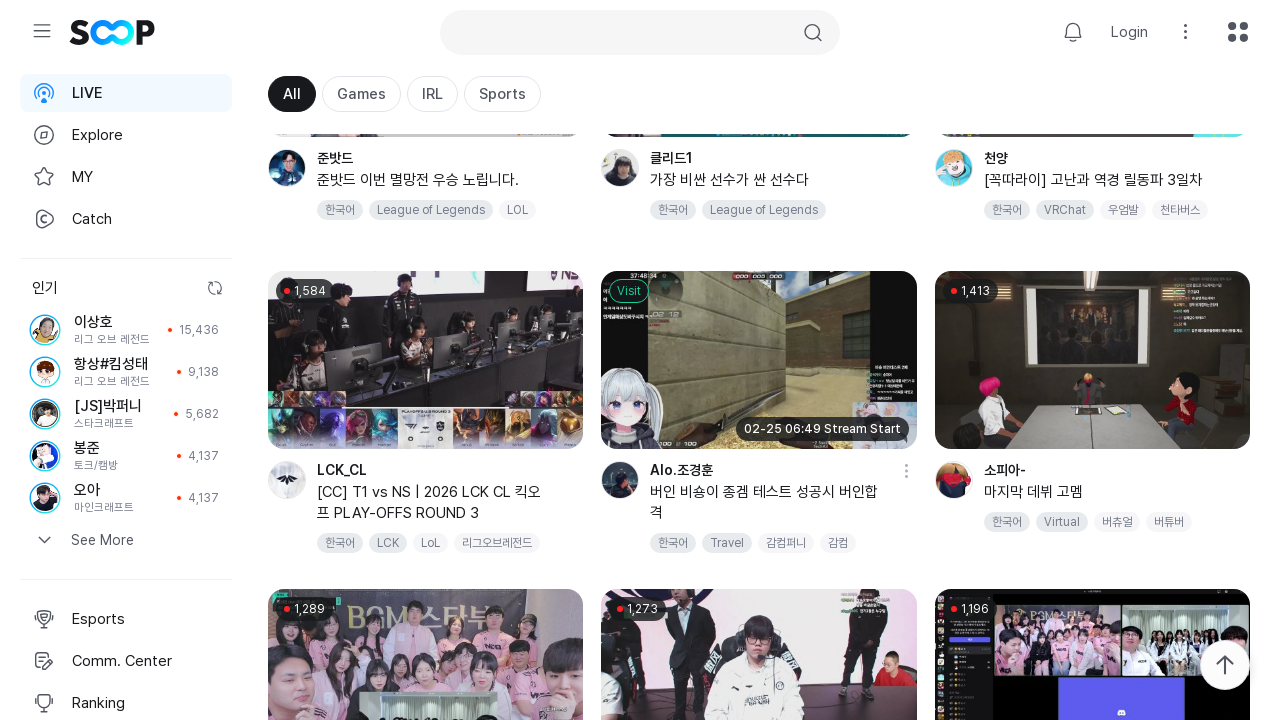

Waited 21 seconds for video to load and play
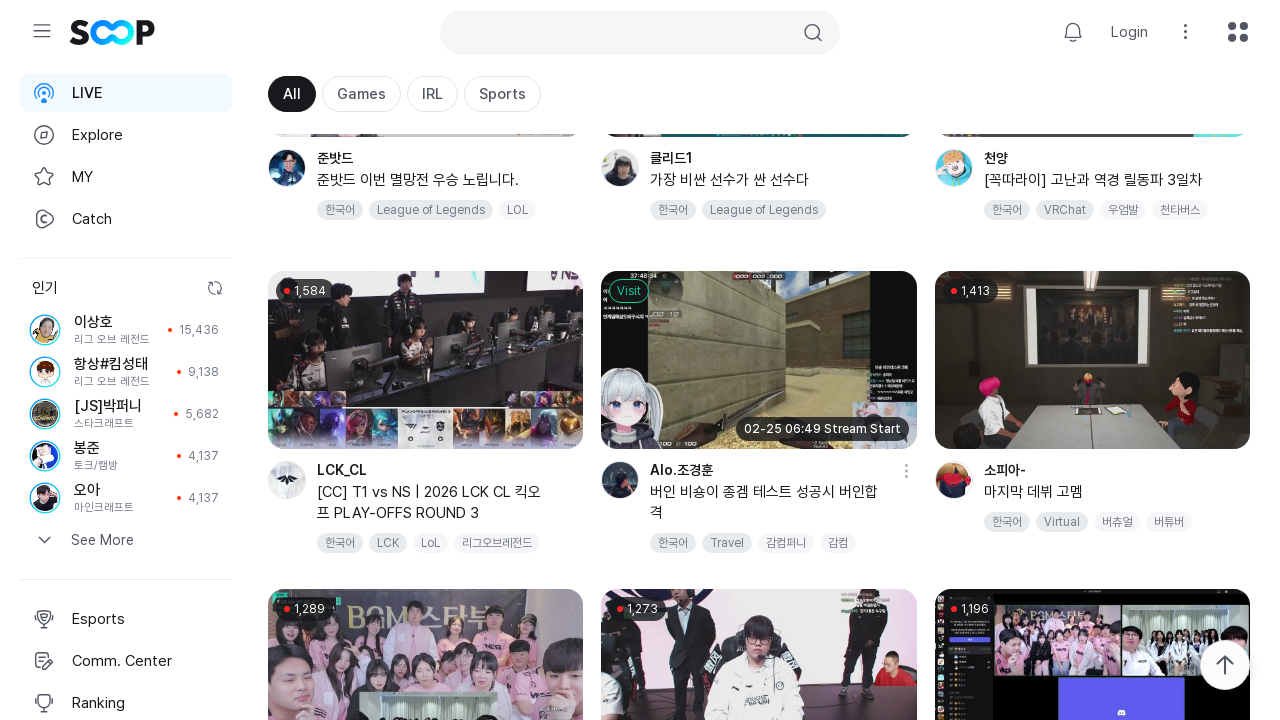

Navigated back to Soop Live main page for next iteration
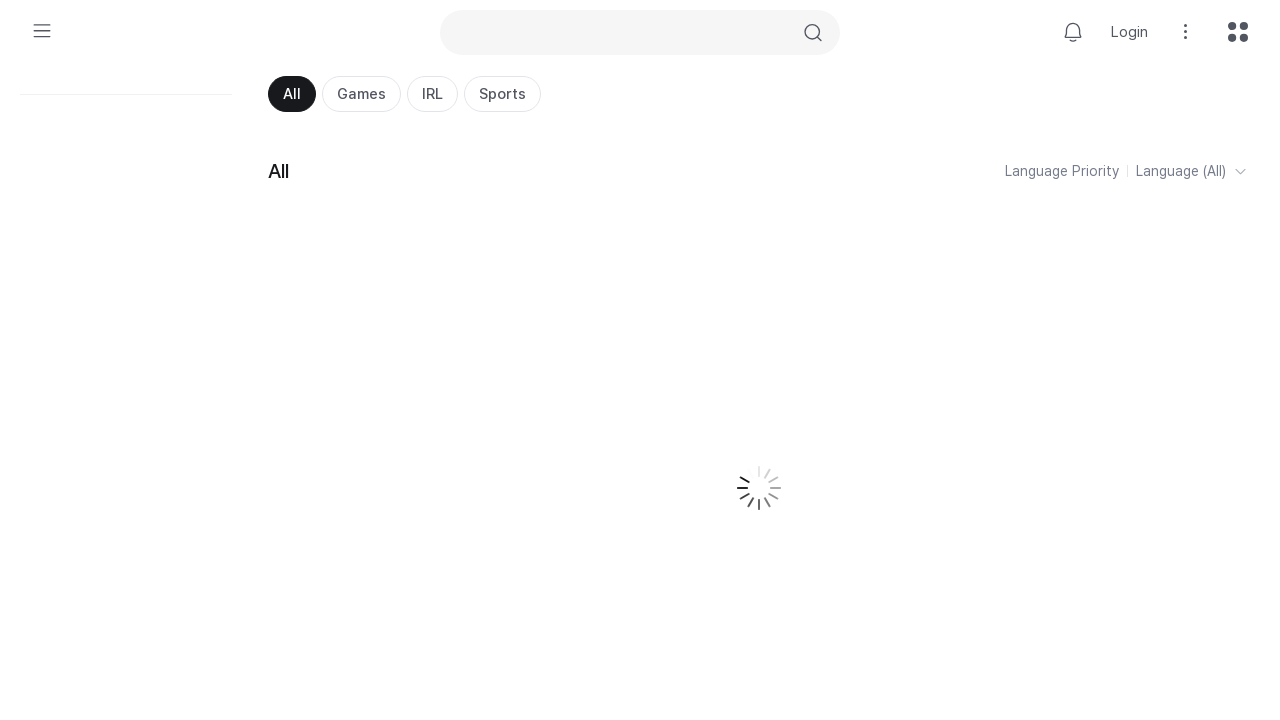

Waited 1 second for page to stabilize
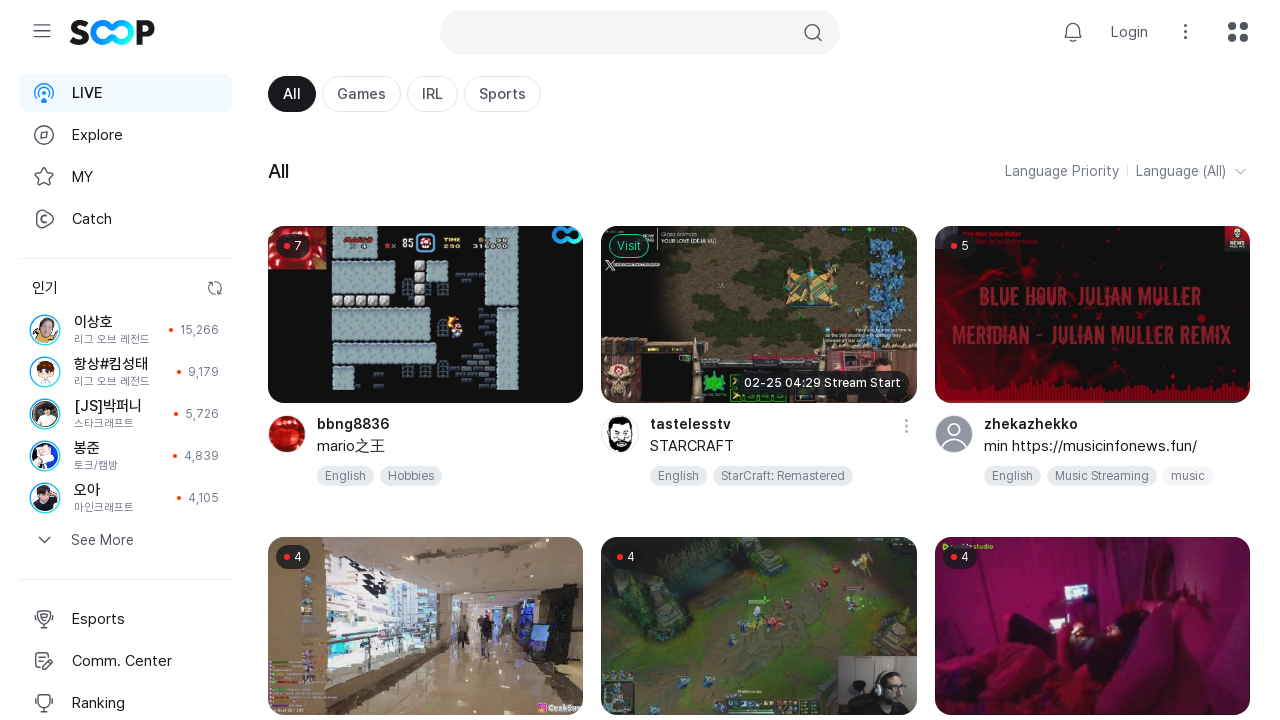

Reloaded page to get fresh content (iteration 4)
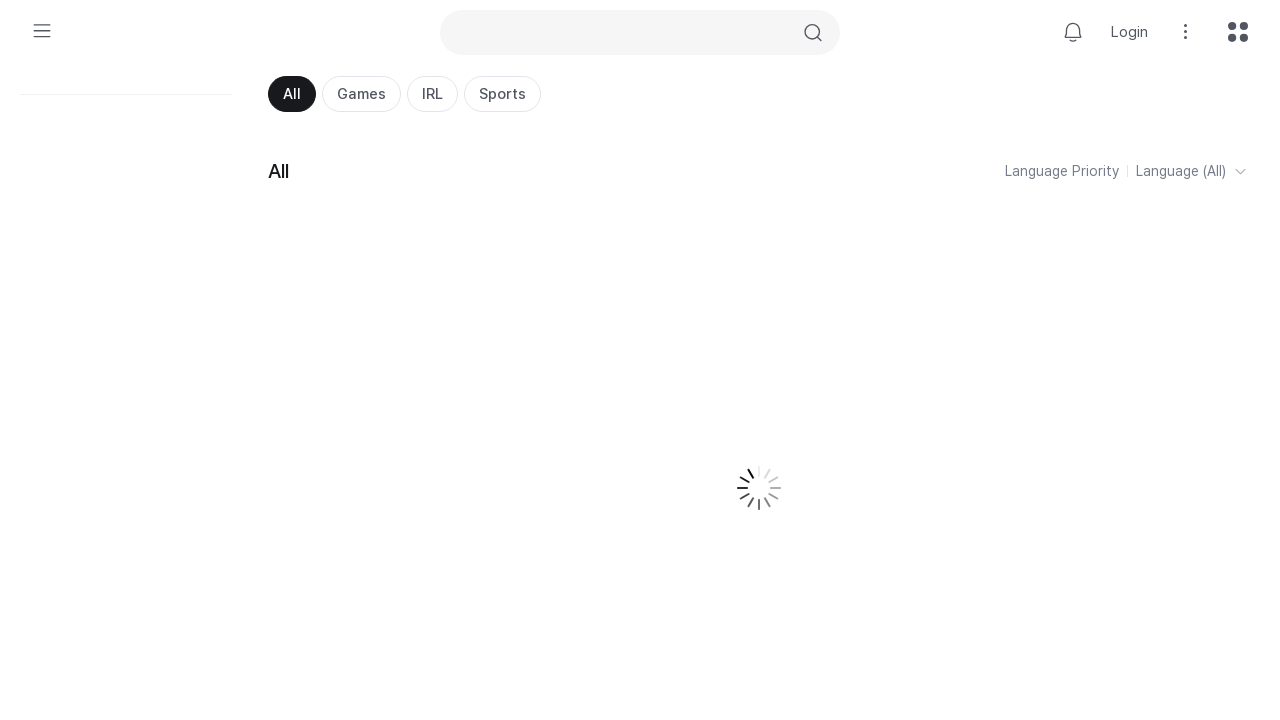

Video thumbnails loaded successfully
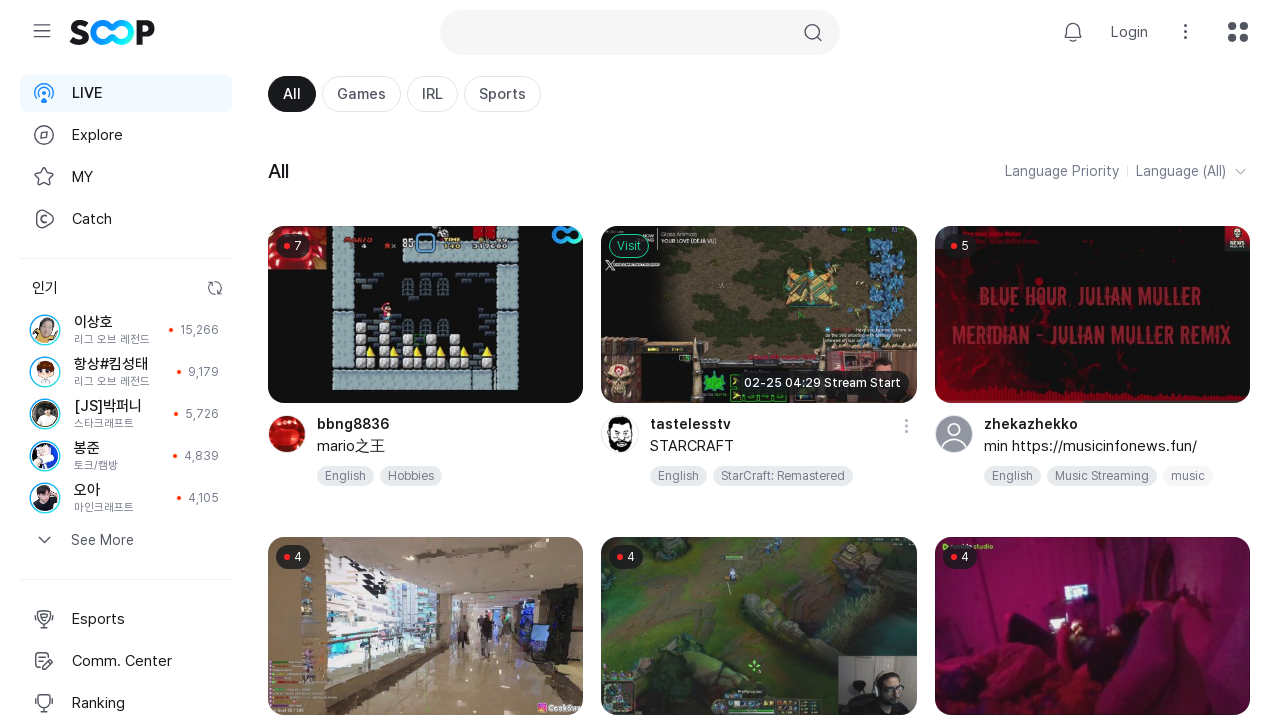

Retrieved 60 video elements from page
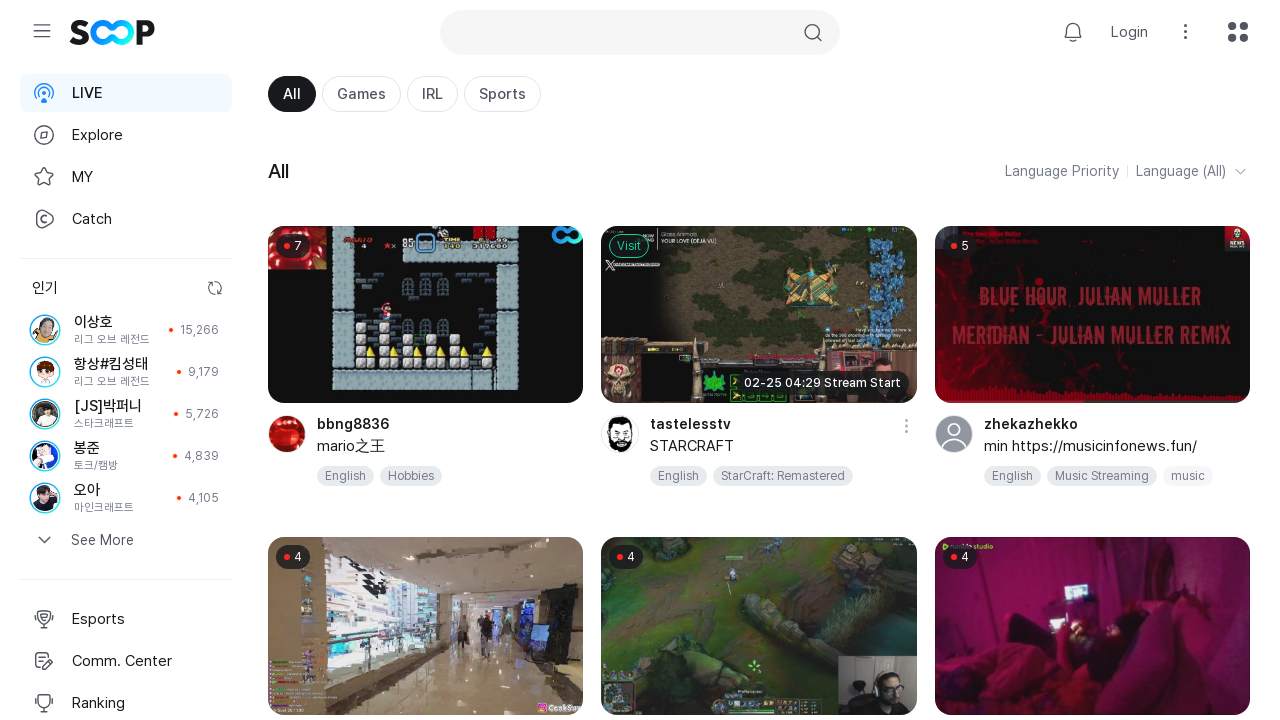

Randomly selected video at index 15
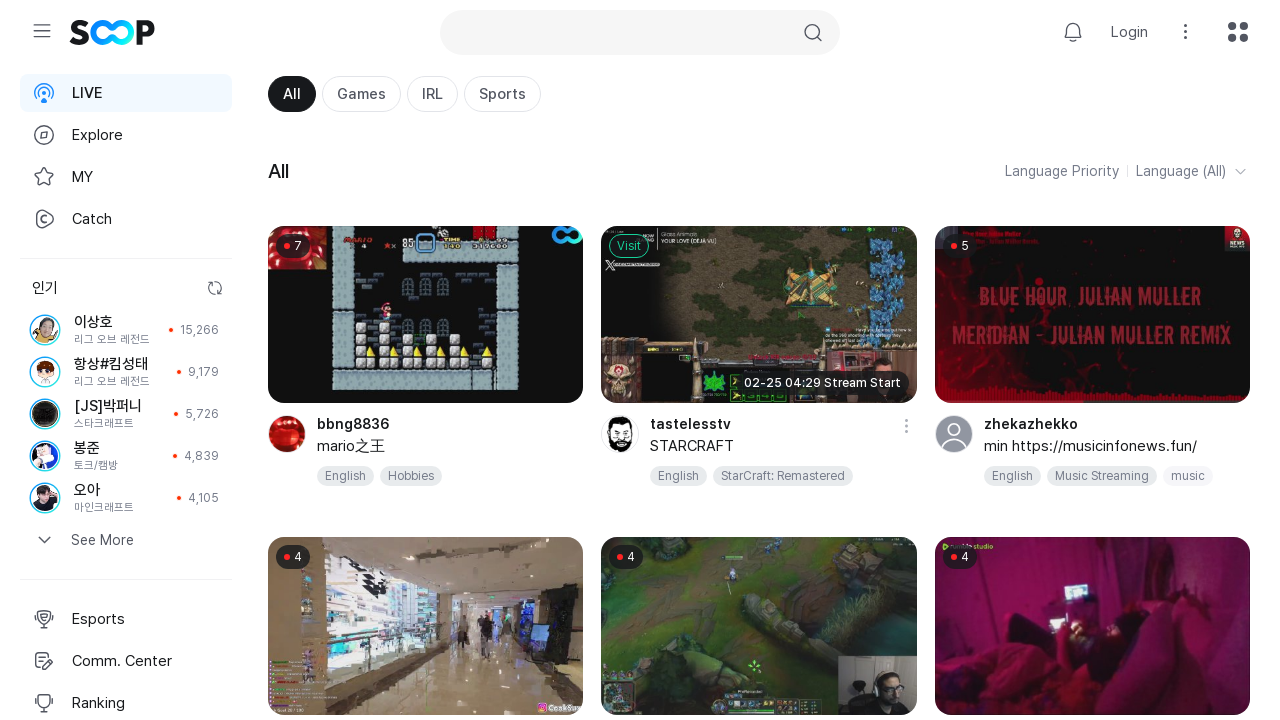

Clicked on randomly selected video at (426, 360) on .thumbs-box >> nth=15
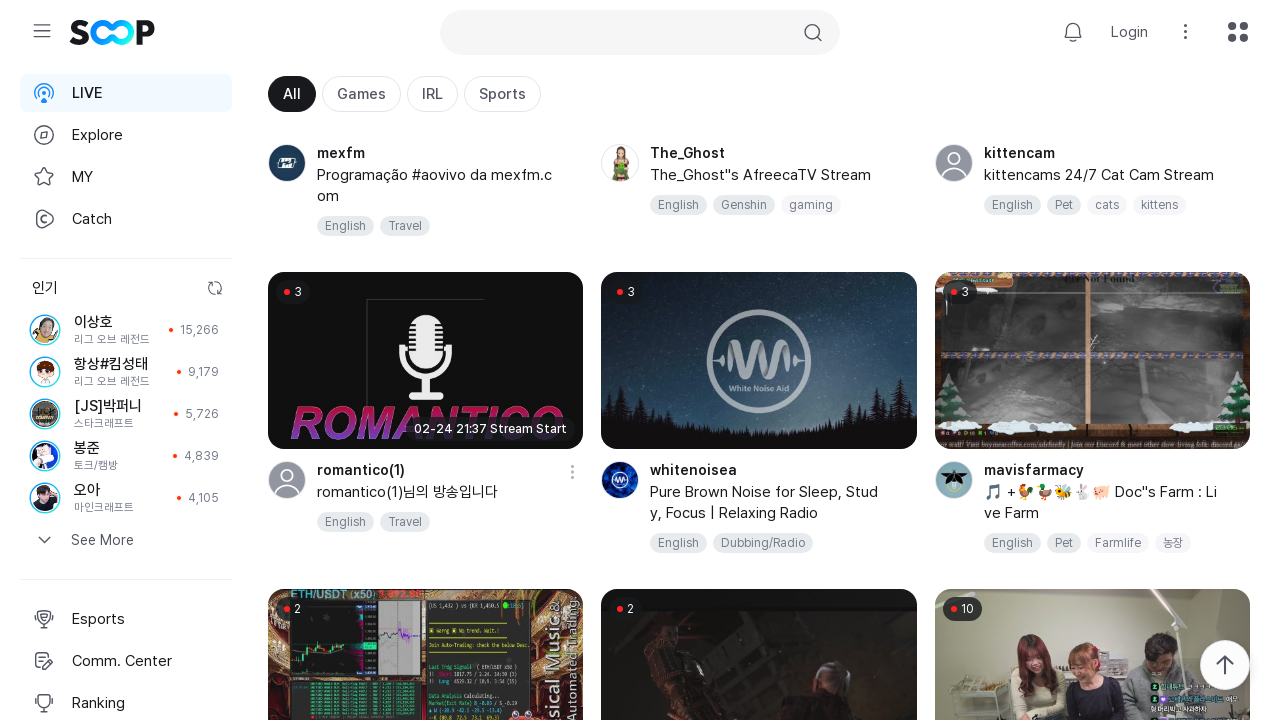

Waited 21 seconds for video to load and play
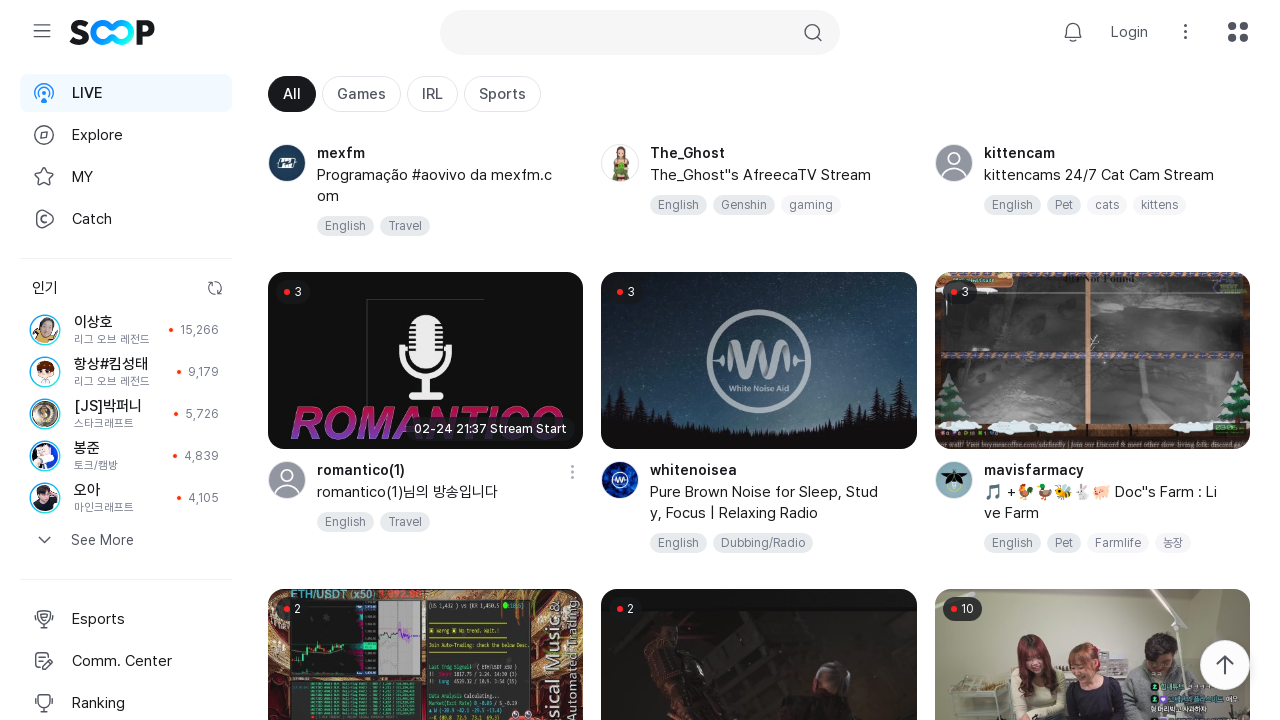

Navigated back to Soop Live main page for next iteration
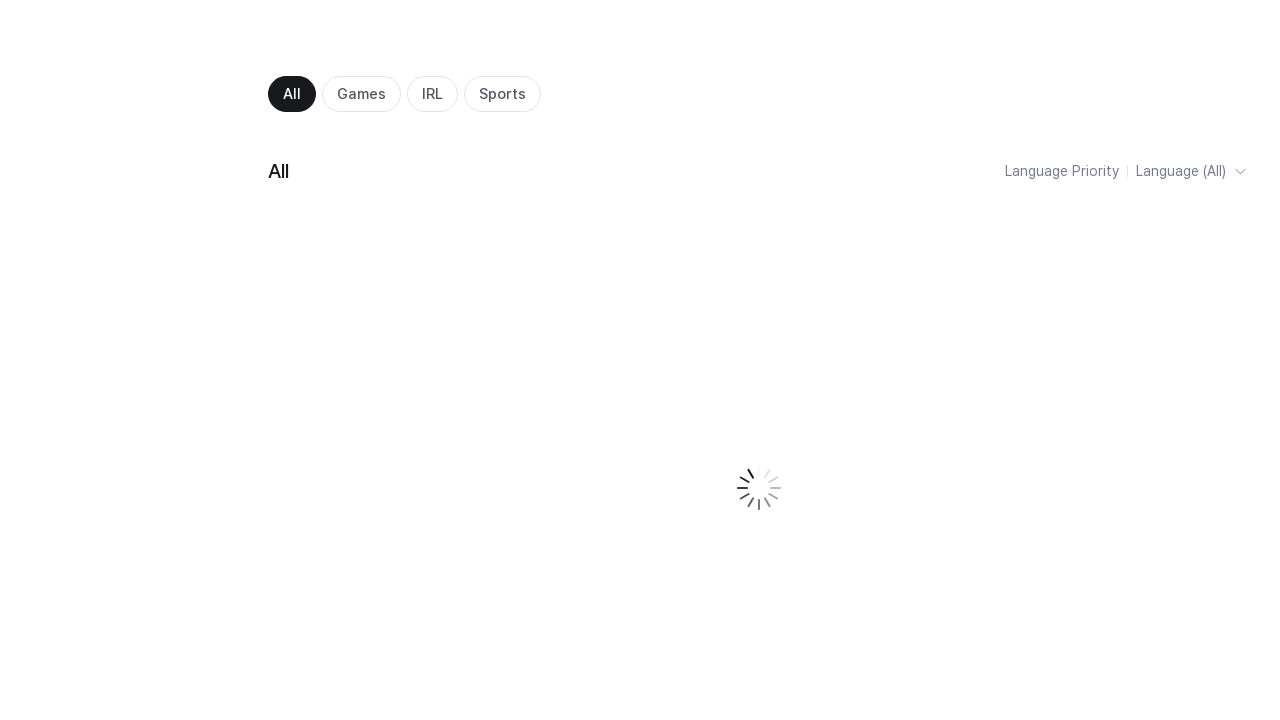

Waited 1 second for page to stabilize
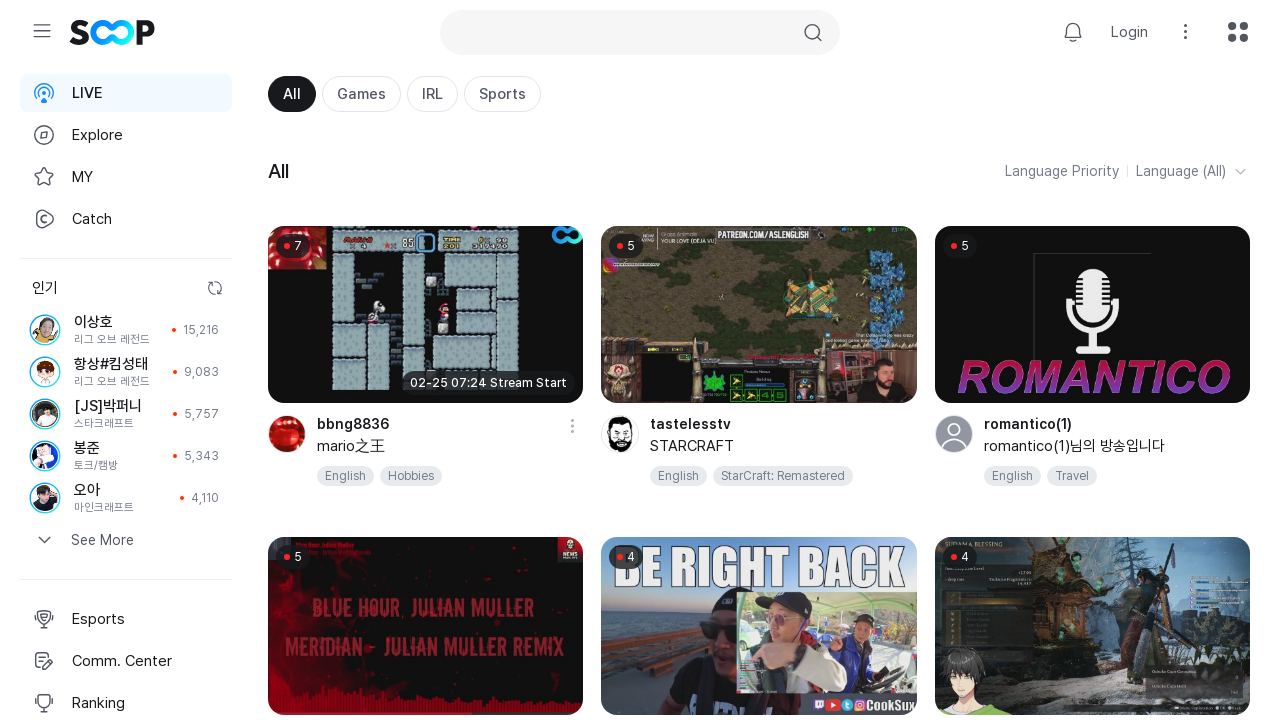

Reloaded page to get fresh content (iteration 5)
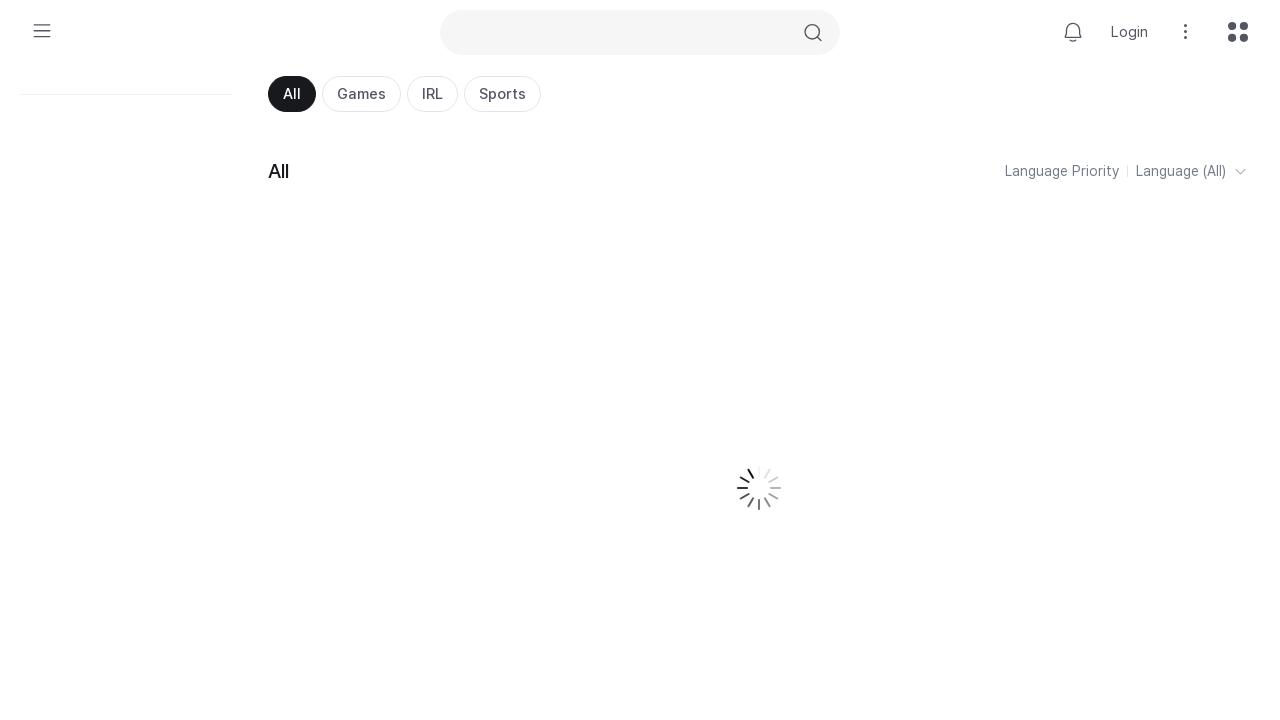

Video thumbnails loaded successfully
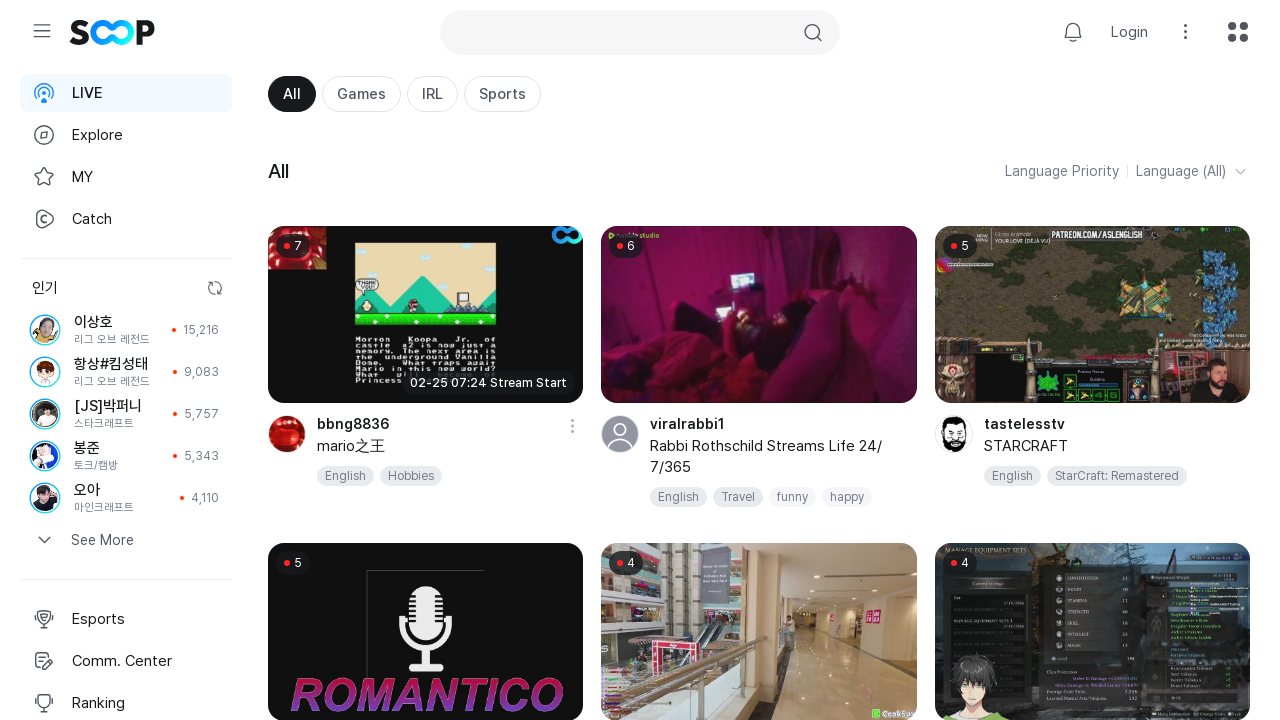

Retrieved 60 video elements from page
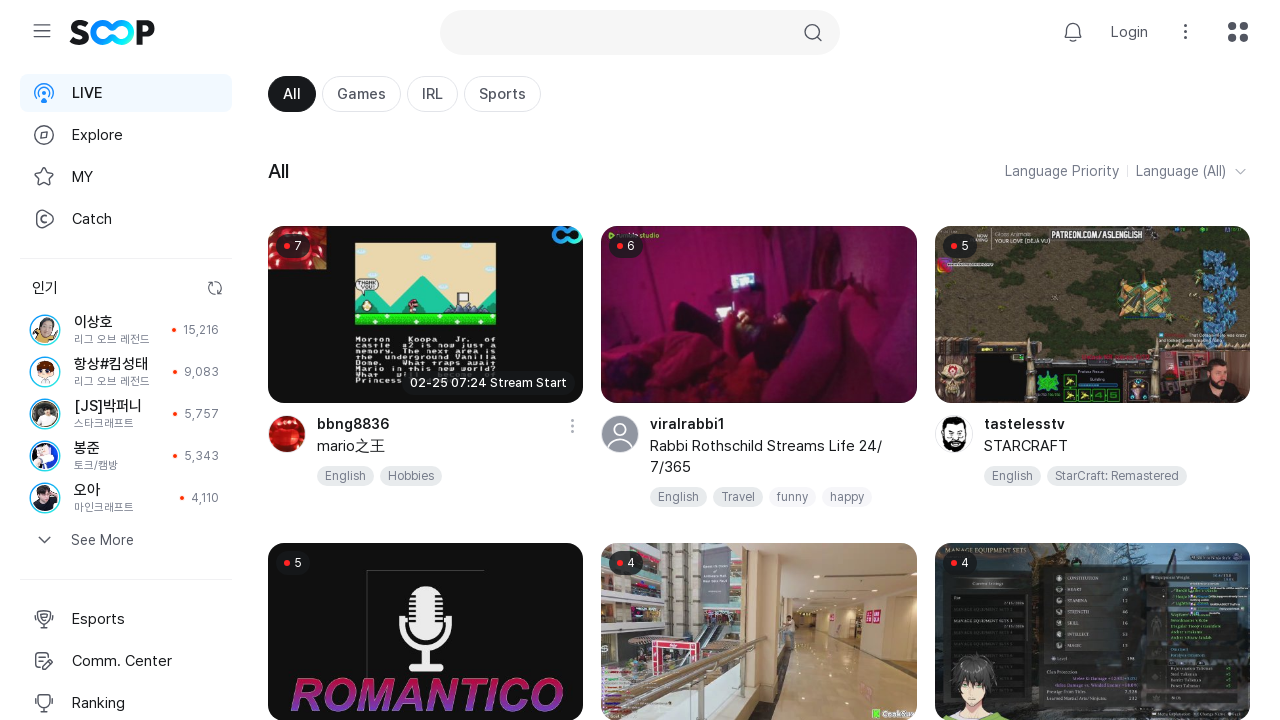

Randomly selected video at index 52
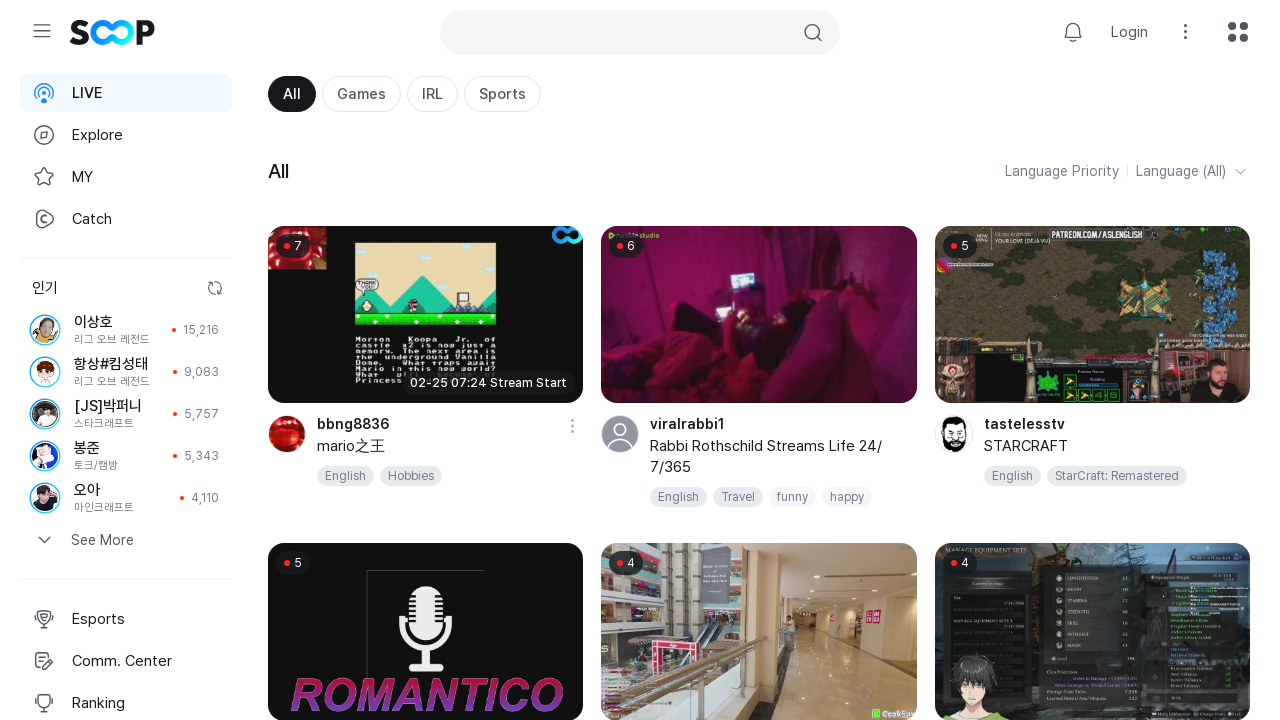

Clicked on randomly selected video at (759, 361) on .thumbs-box >> nth=52
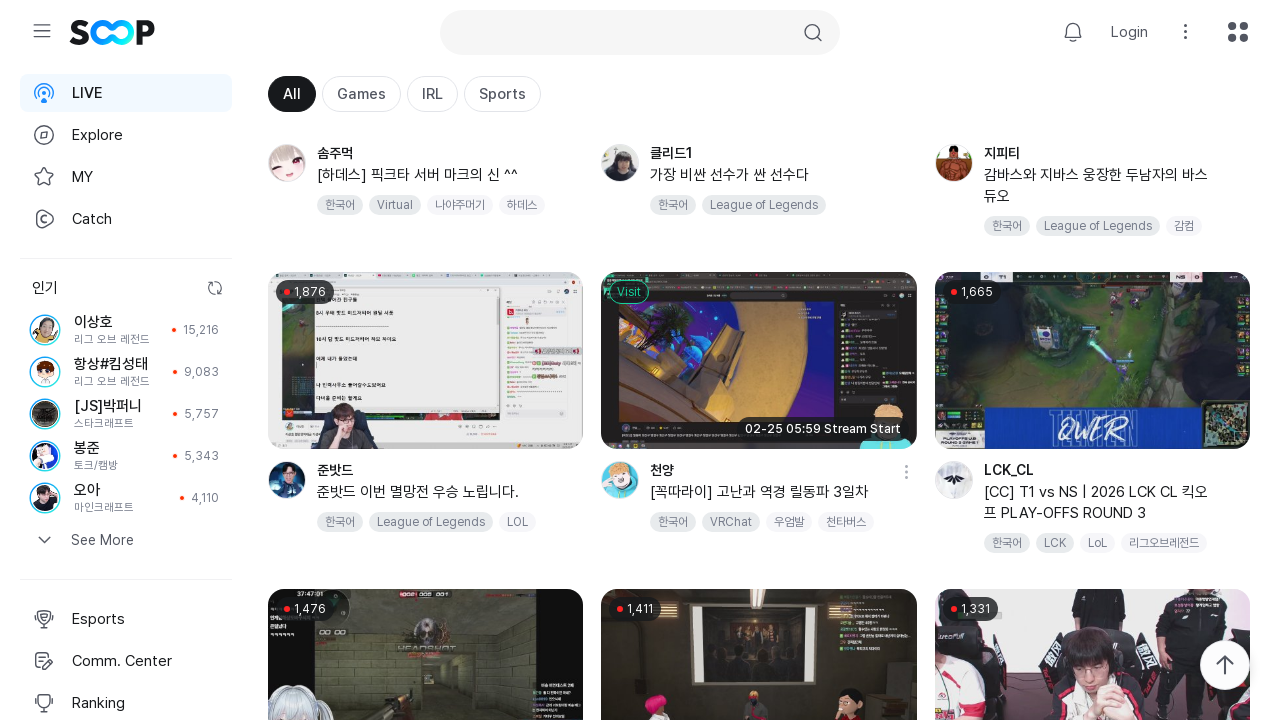

Waited 21 seconds for video to load and play
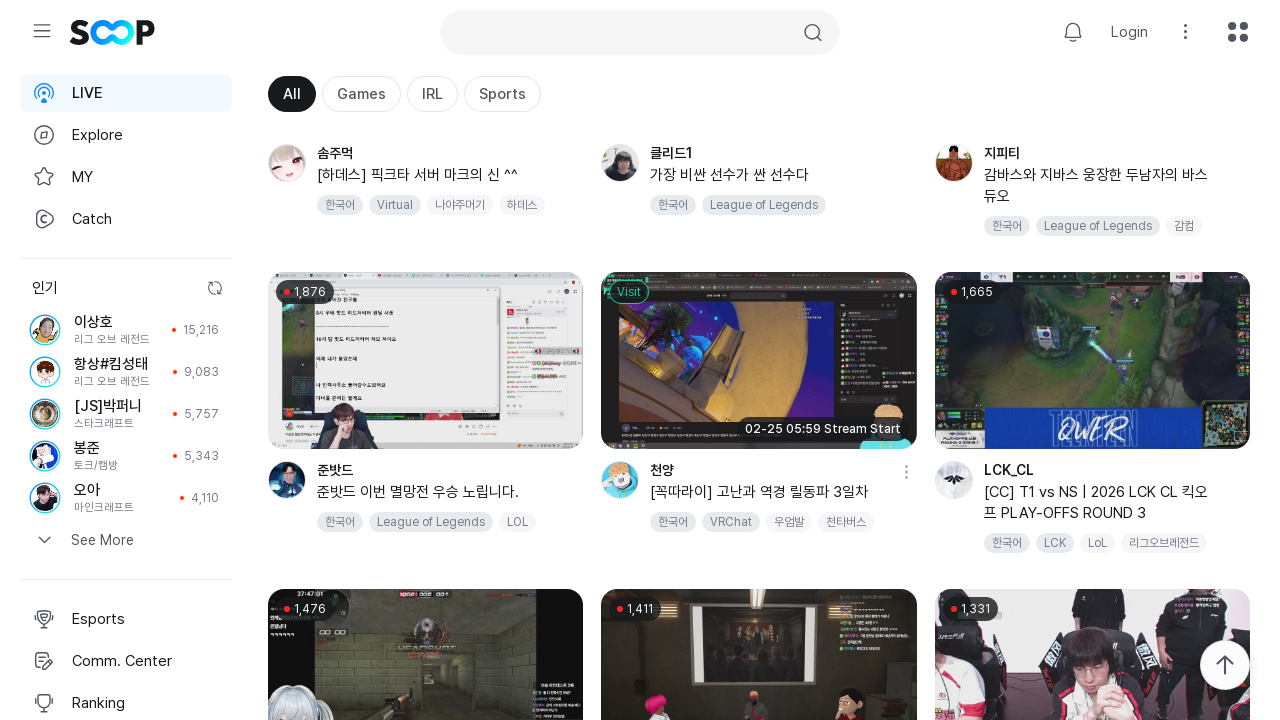

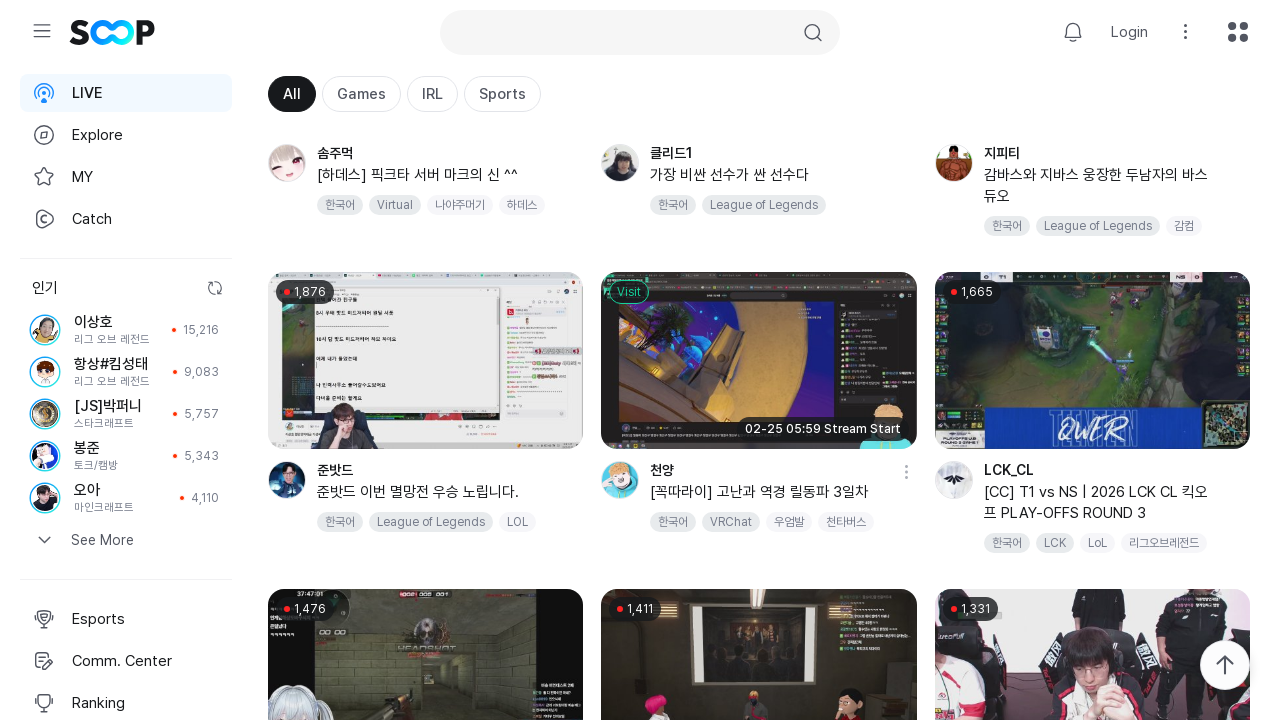